Tests e-commerce functionality by adding multiple items to cart and applying a discount coupon during checkout

Starting URL: https://rahulshettyacademy.com/seleniumPractise/#/

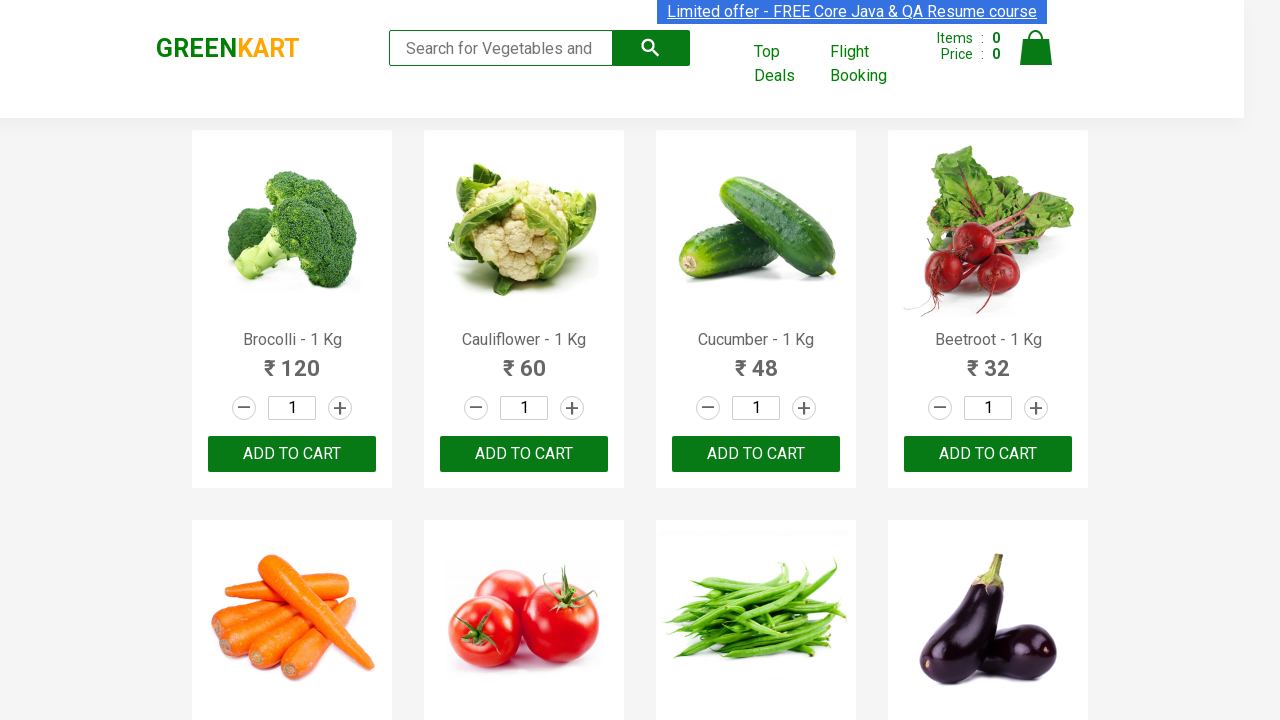

Retrieved all product elements from the page
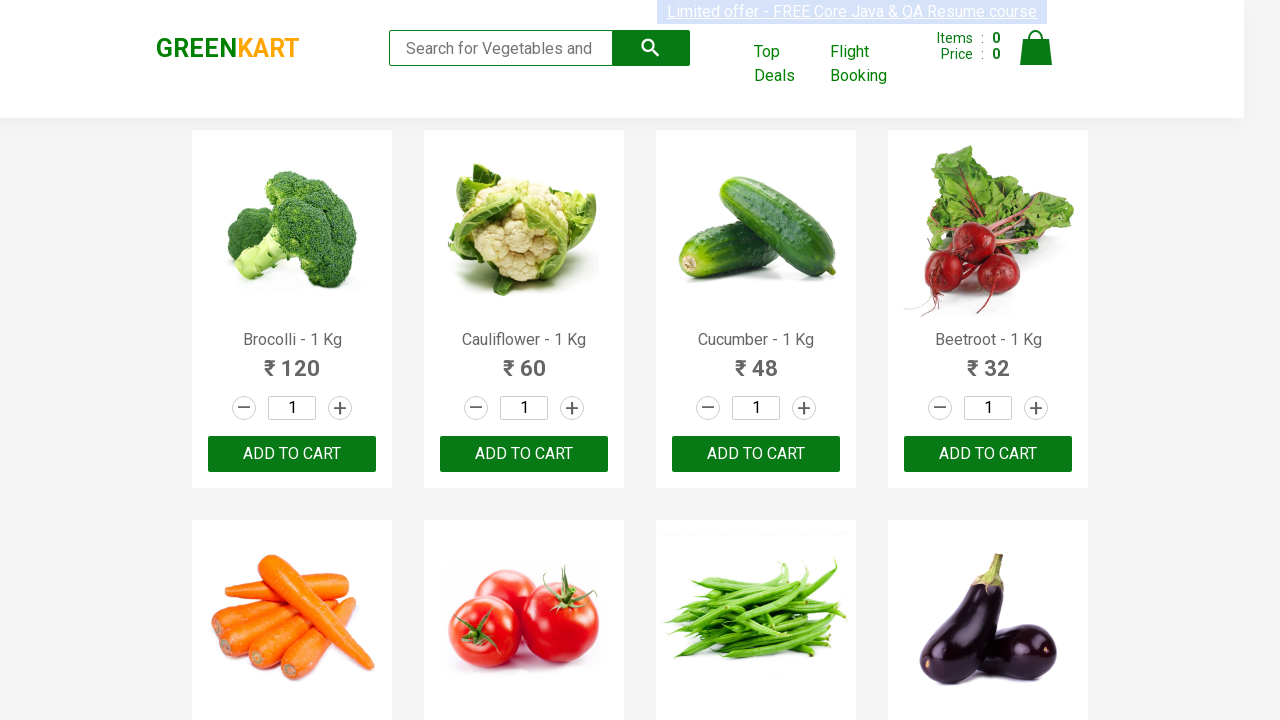

Read product text content: Brocolli - 1 Kg
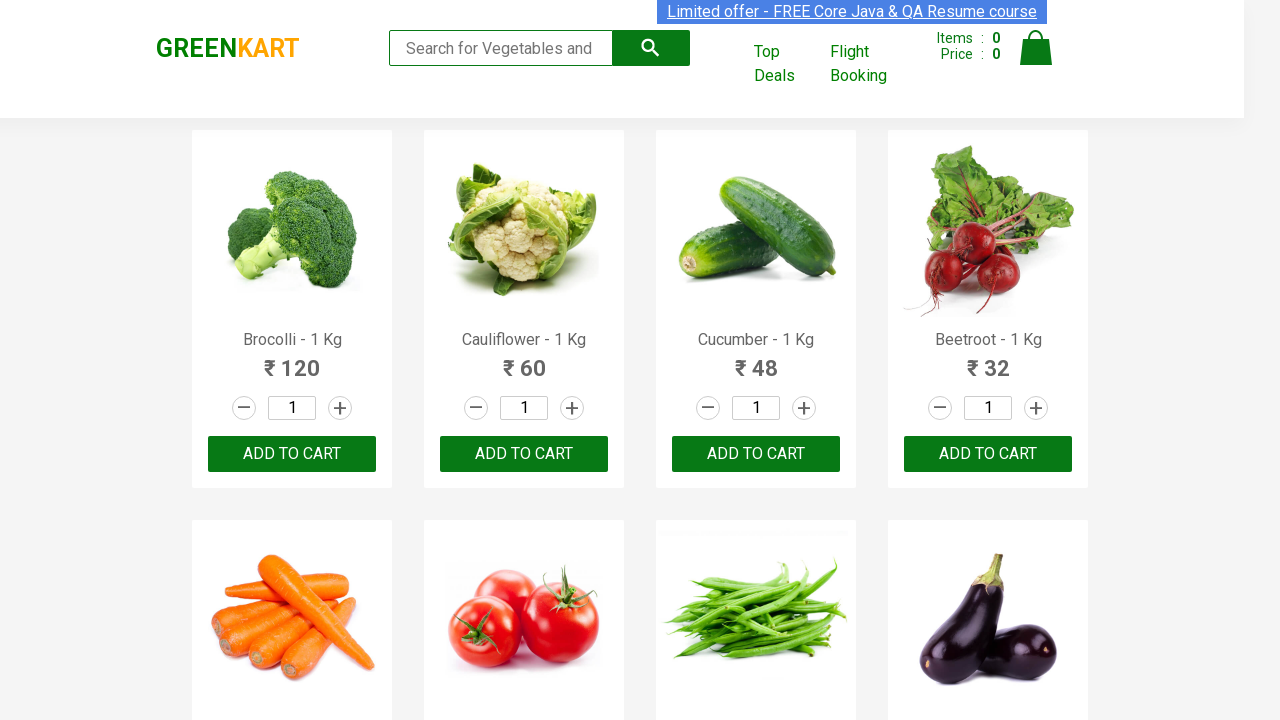

Read product text content: Cauliflower - 1 Kg
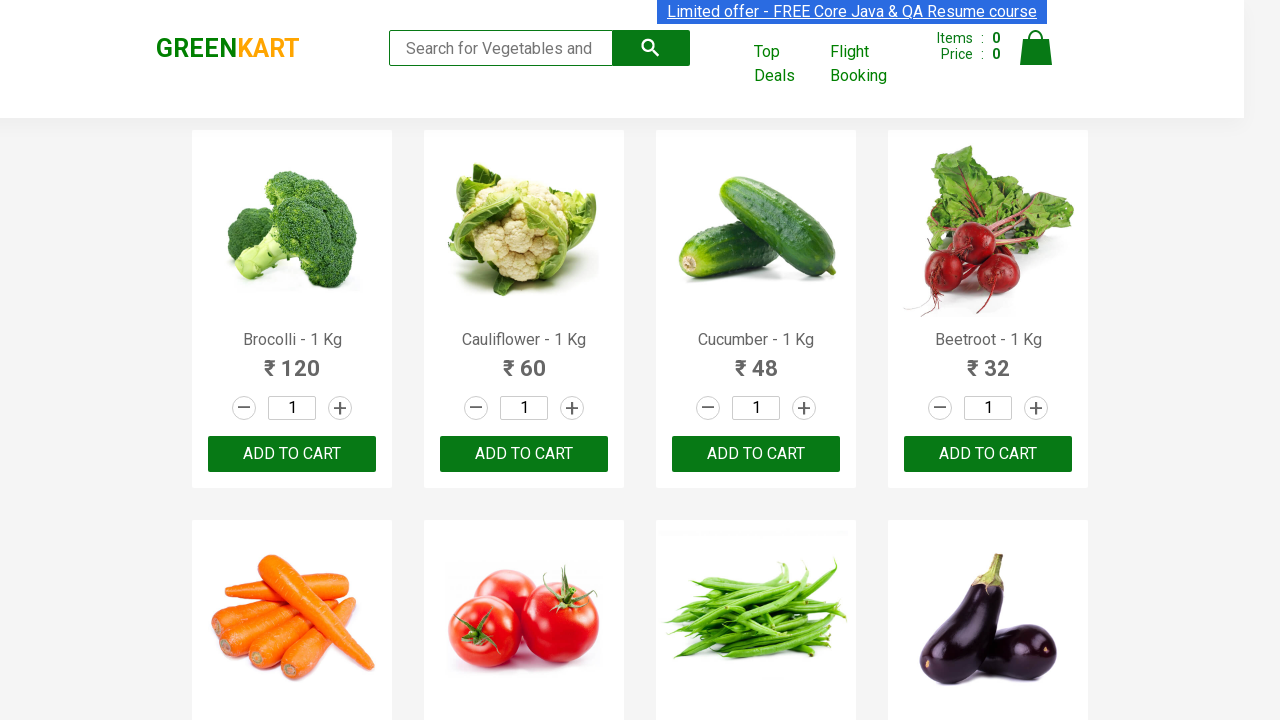

Read product text content: Cucumber - 1 Kg
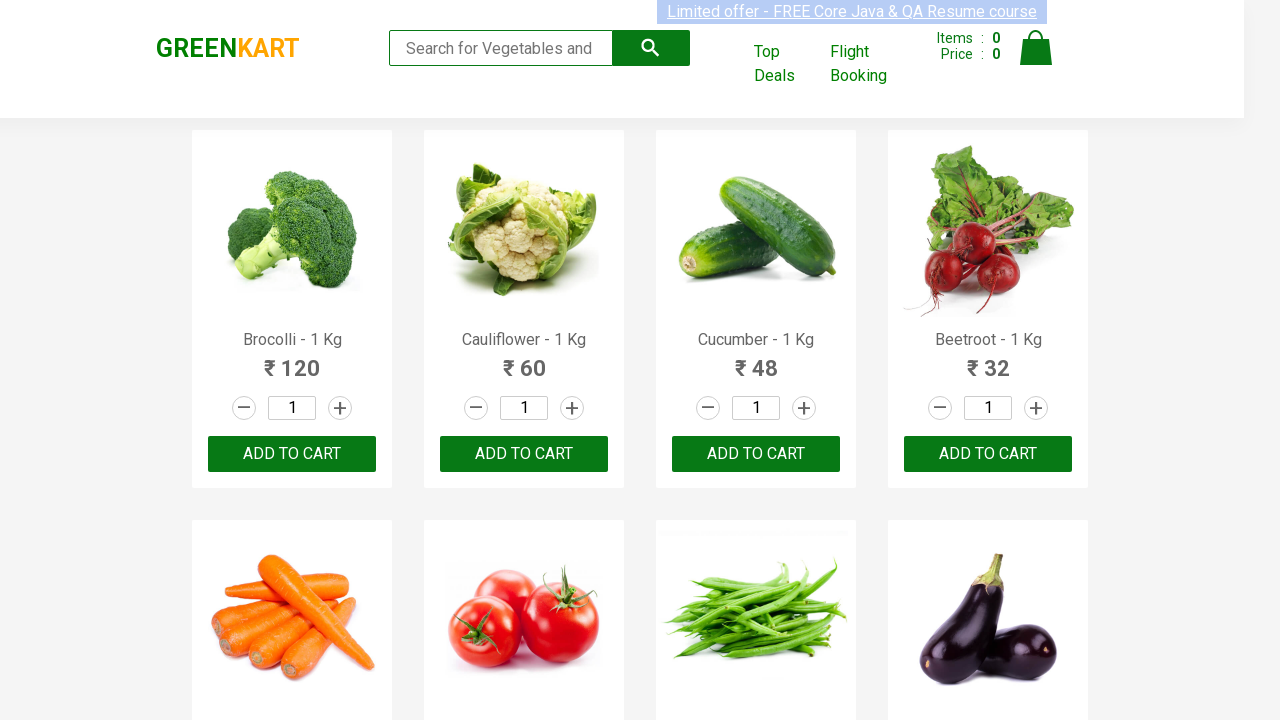

Read product text content: Beetroot - 1 Kg
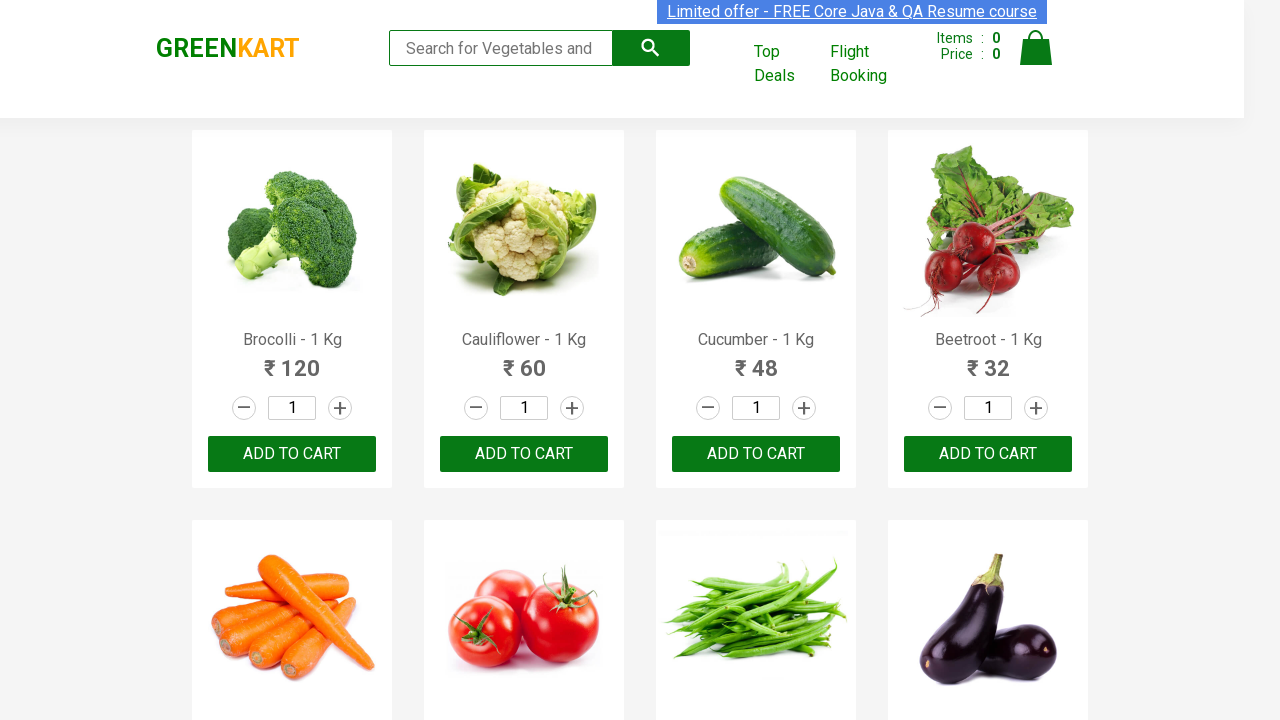

Read product text content: Carrot - 1 Kg
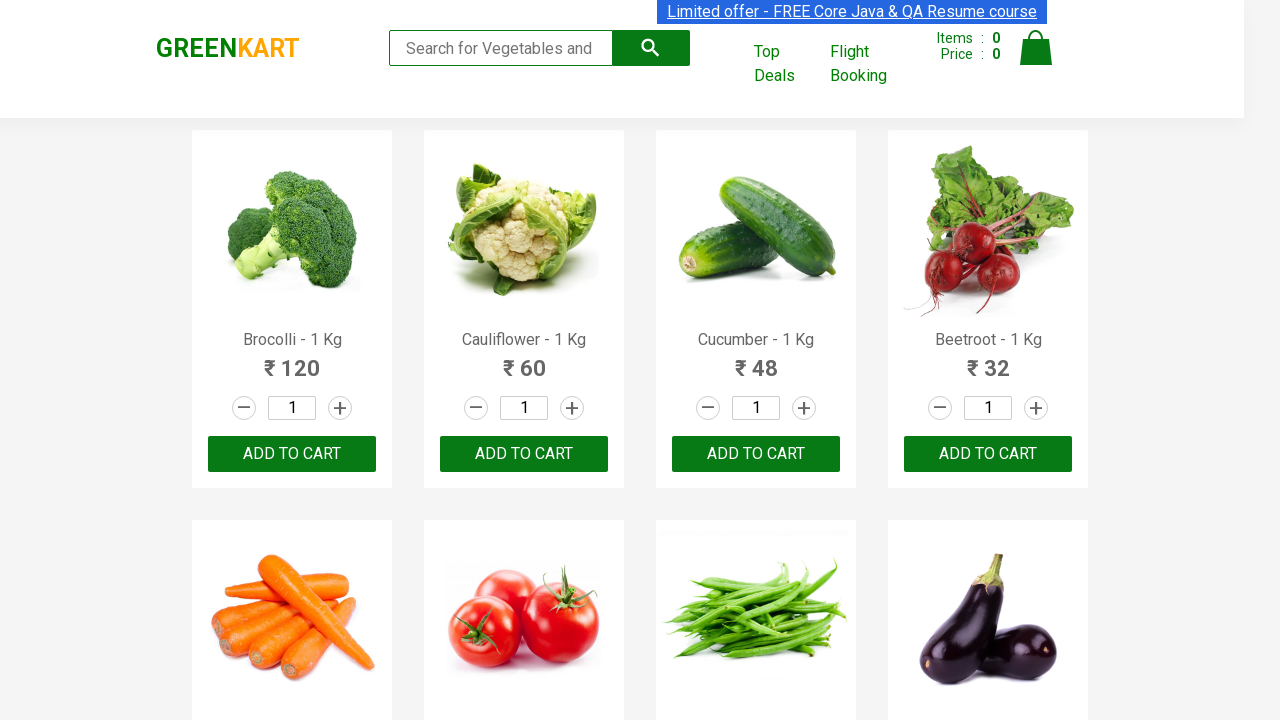

Read product text content: Tomato - 1 Kg
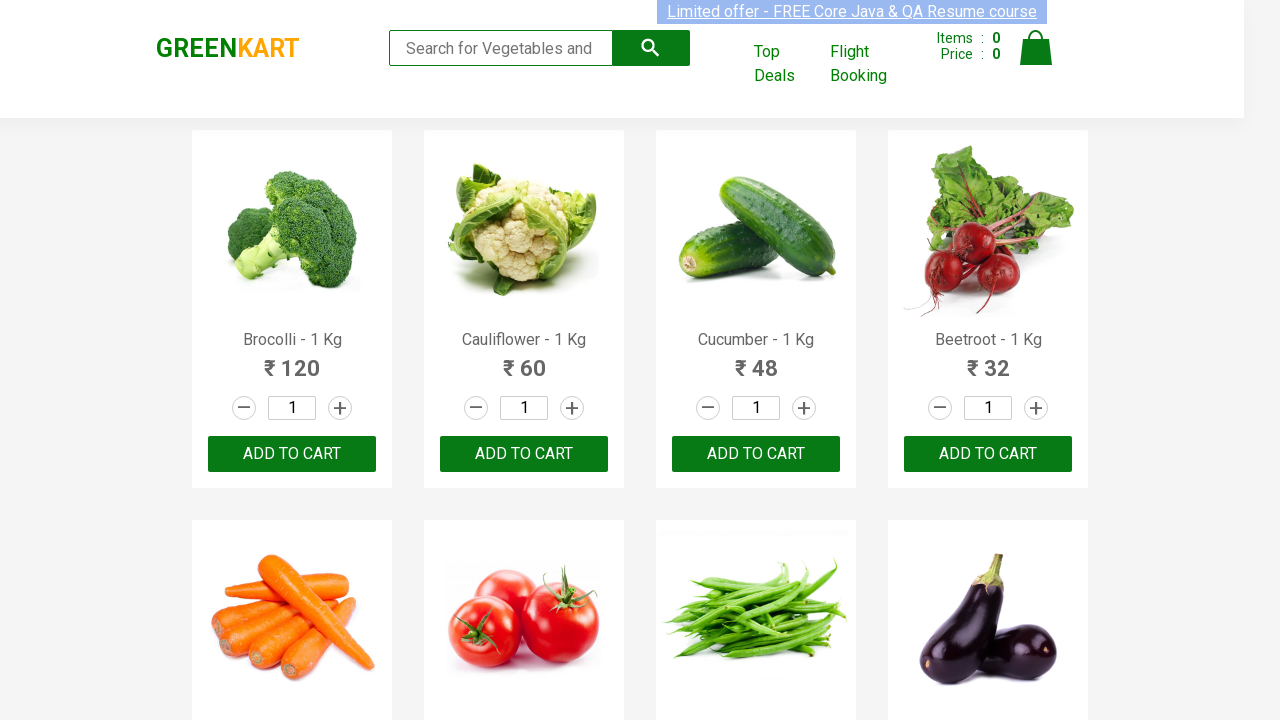

Added Tomato to cart at (524, 360) on div.product-action button >> nth=5
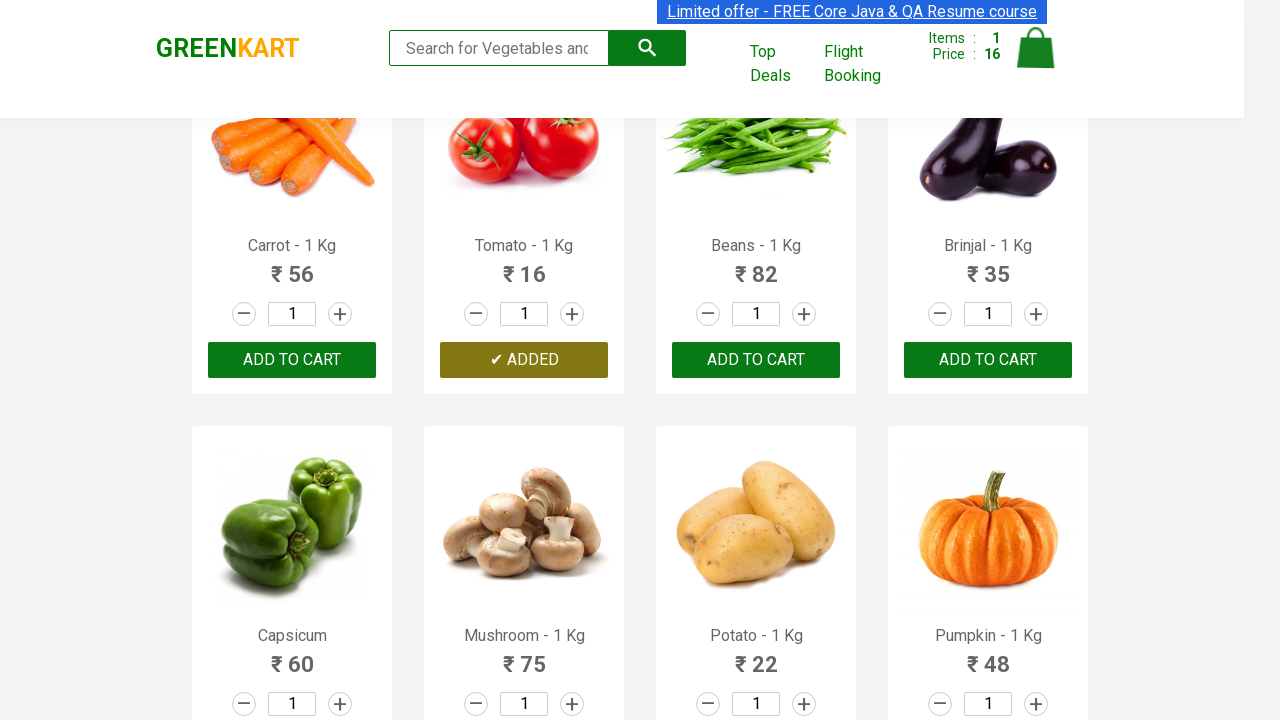

Read product text content: Beans - 1 Kg
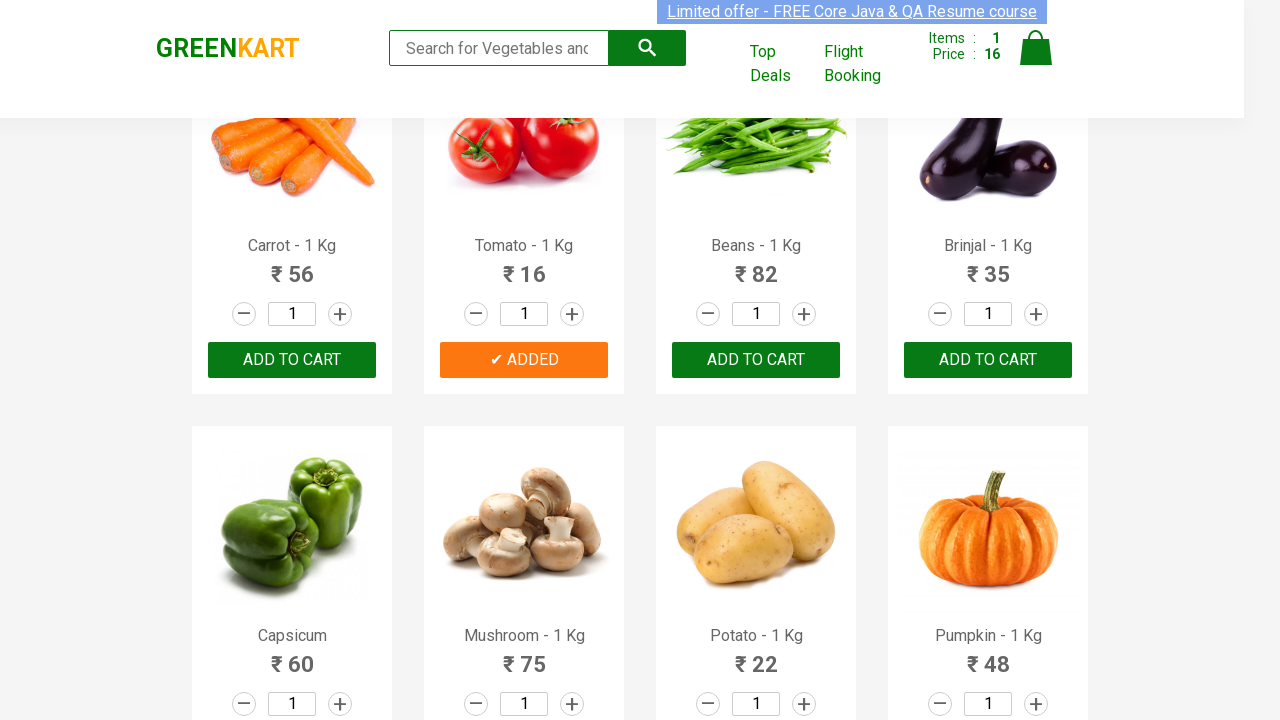

Added Beans to cart at (756, 360) on div.product-action button >> nth=6
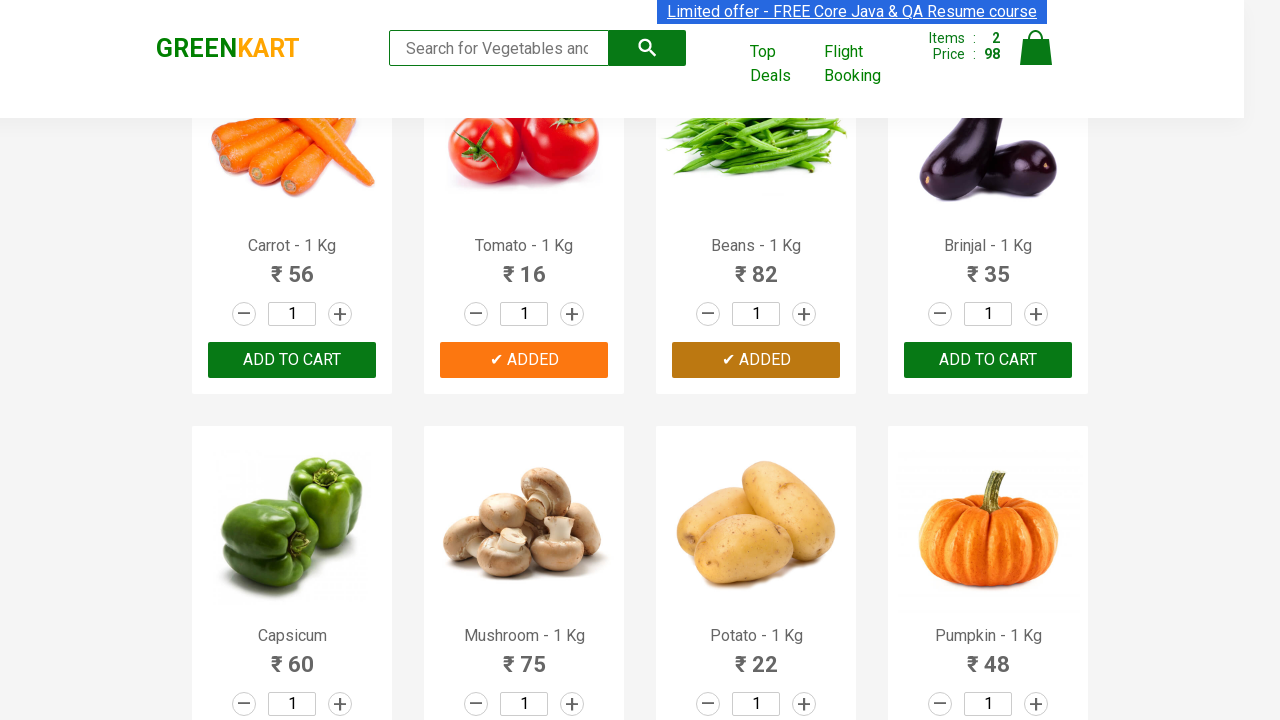

Read product text content: Brinjal - 1 Kg
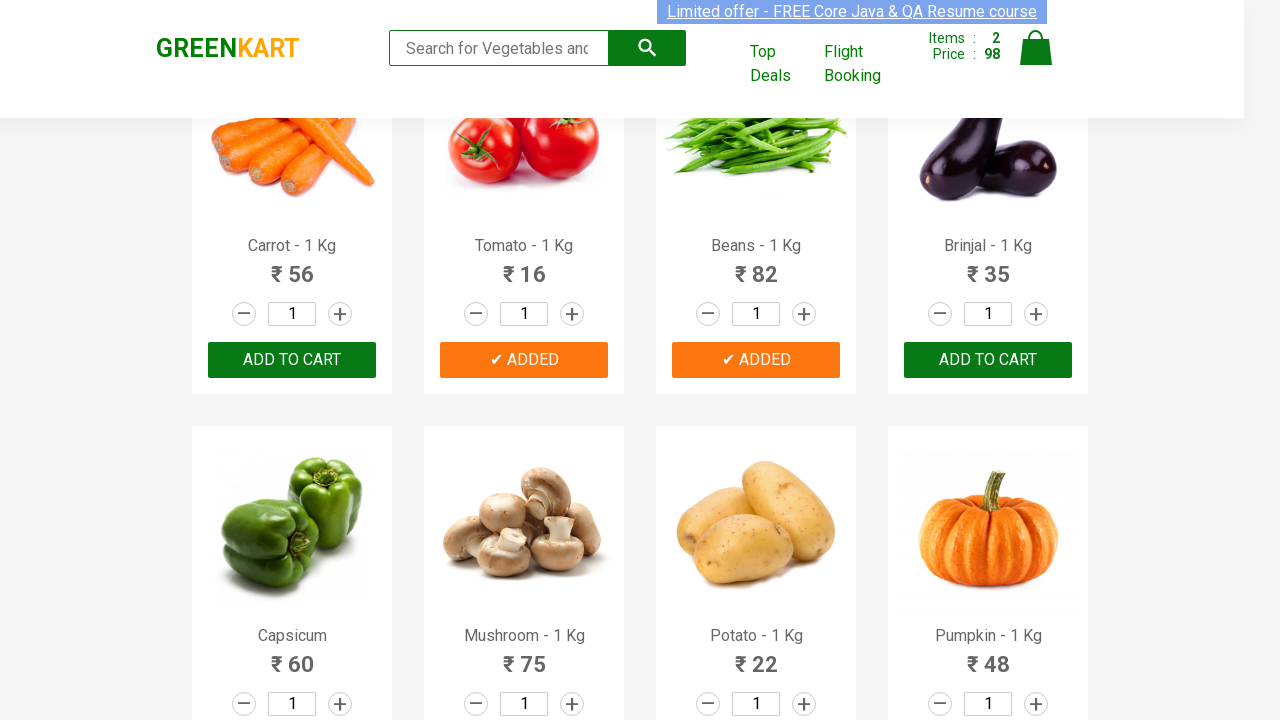

Read product text content: Capsicum
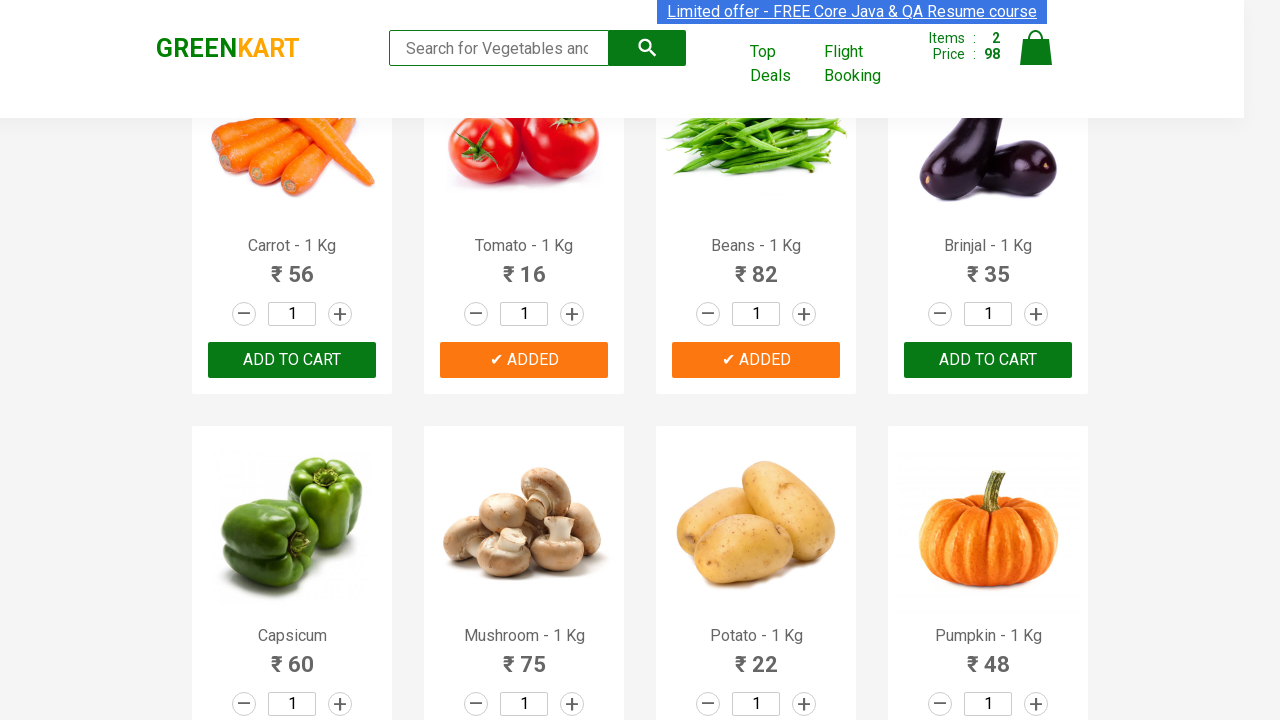

Added Capsicum to cart at (292, 360) on div.product-action button >> nth=8
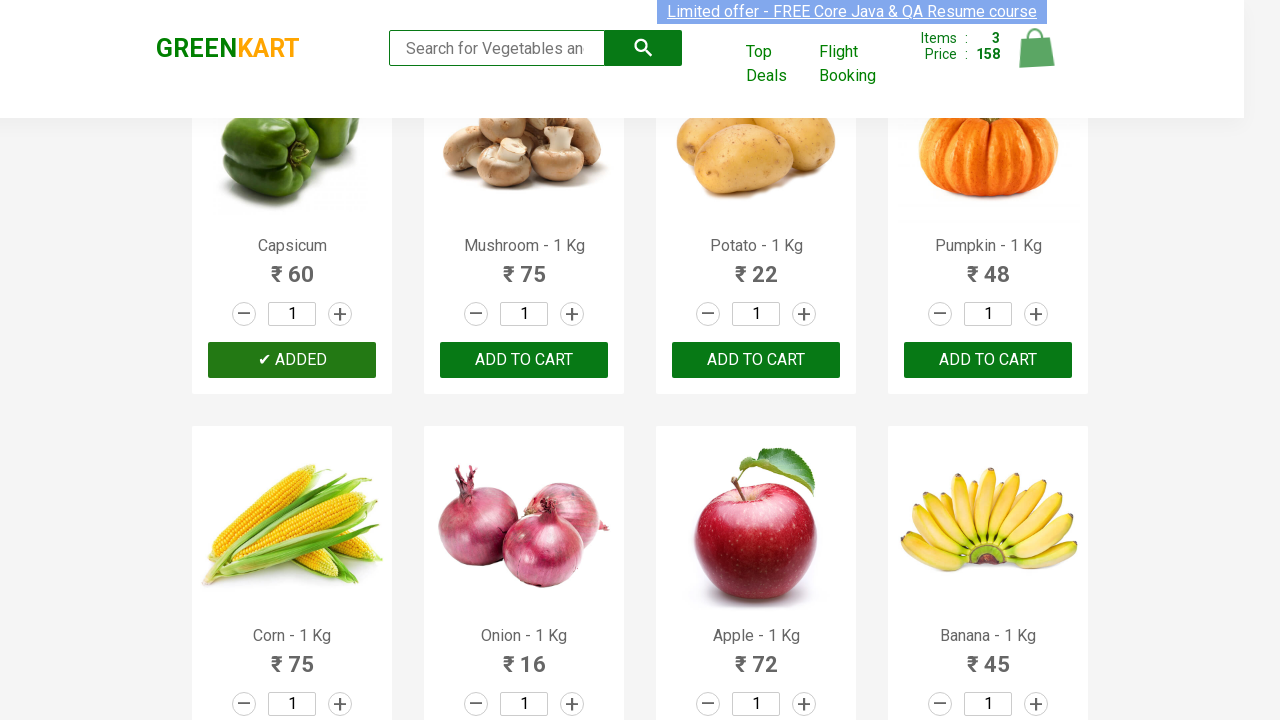

Read product text content: Mushroom - 1 Kg
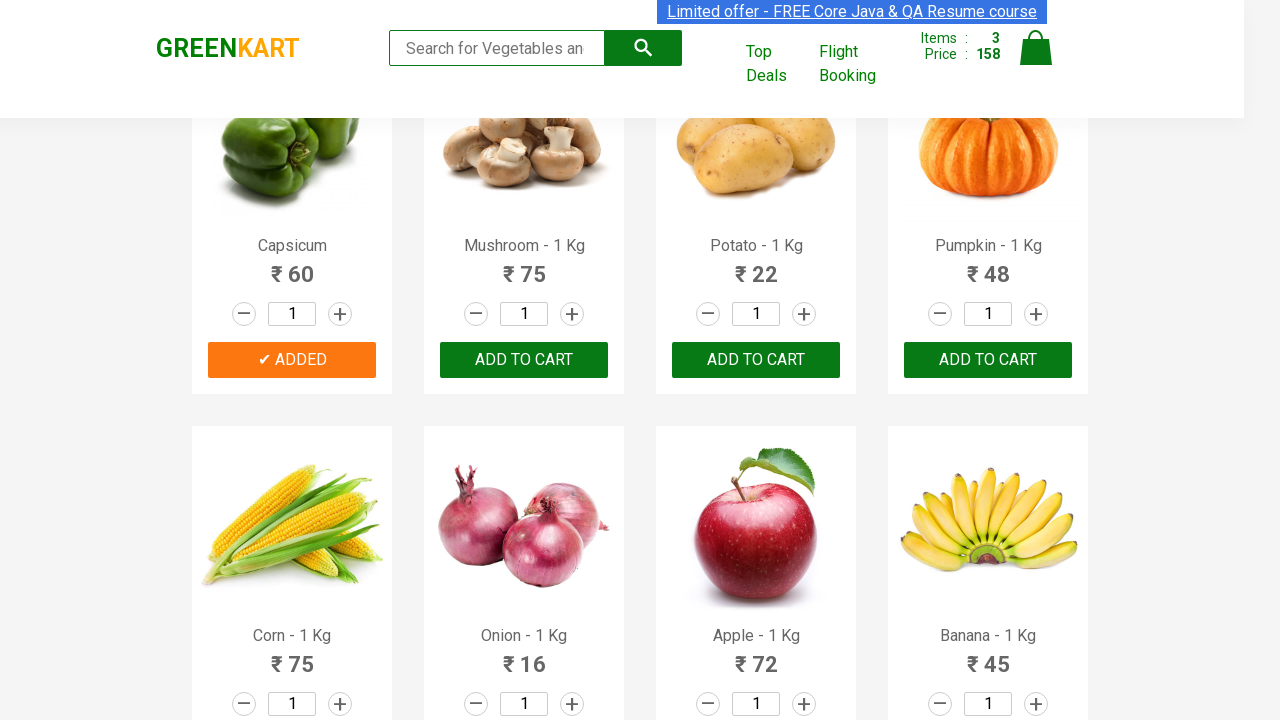

Read product text content: Potato - 1 Kg
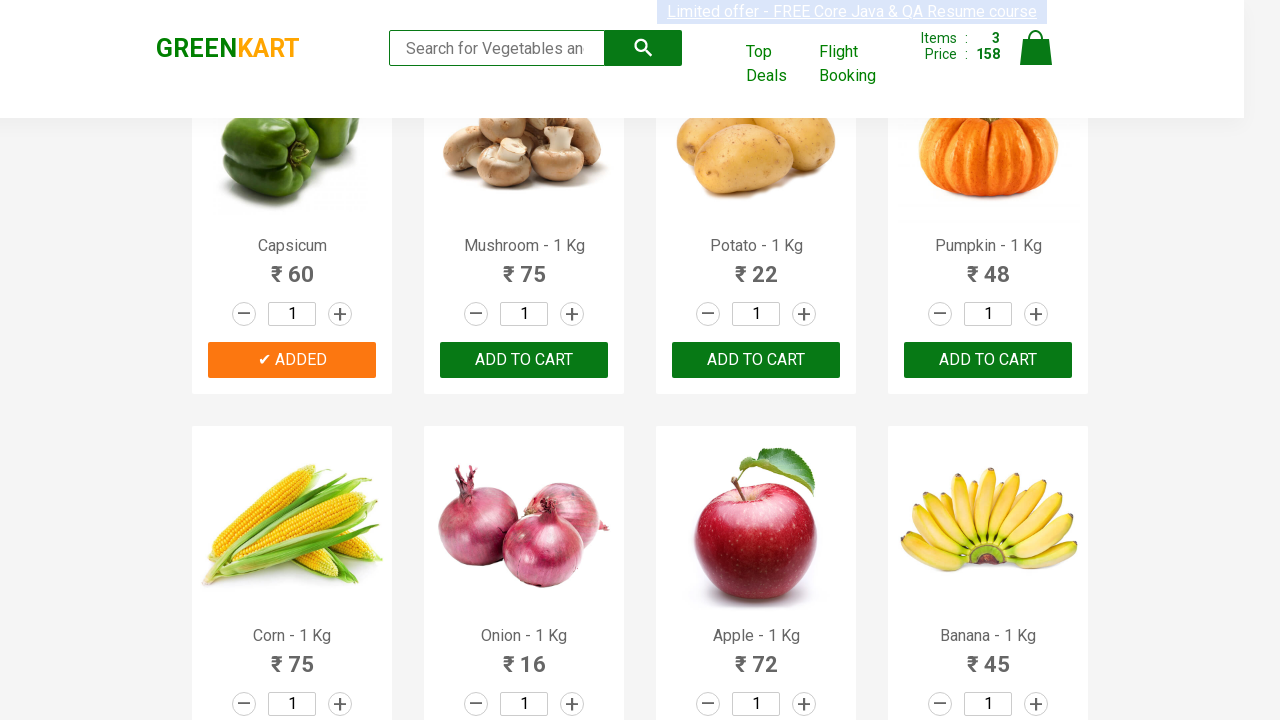

Read product text content: Pumpkin - 1 Kg
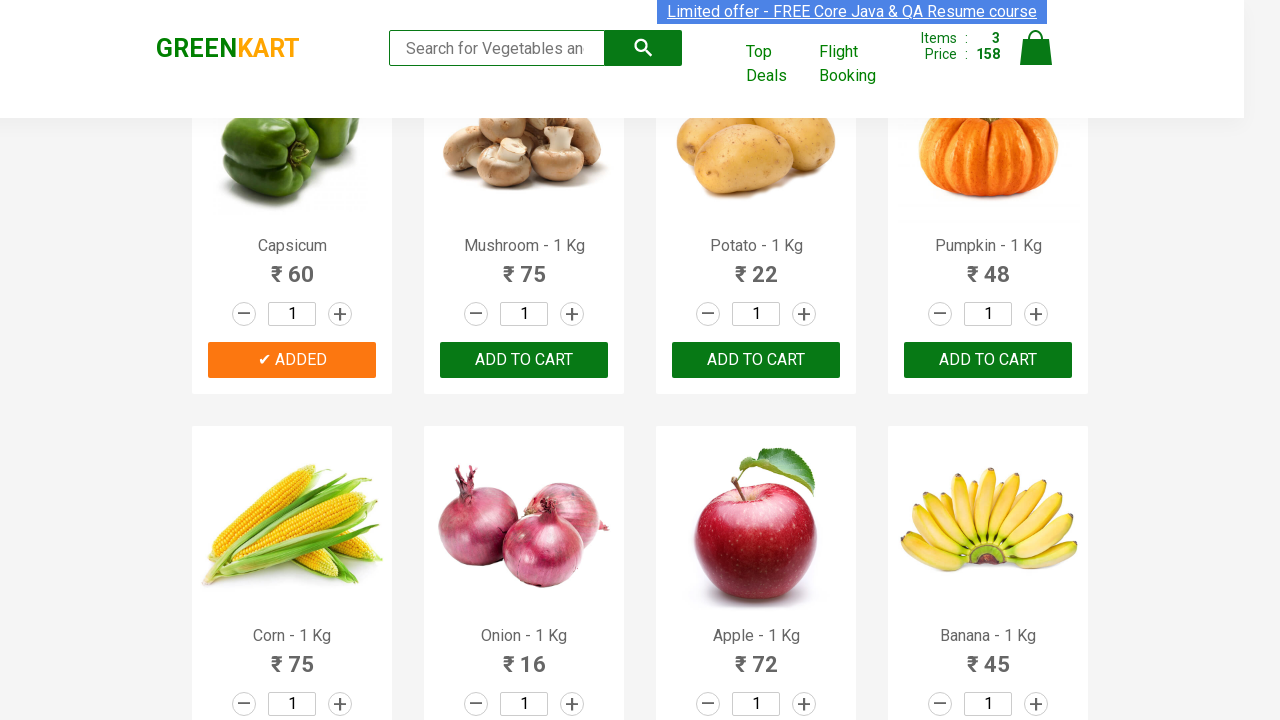

Read product text content: Corn - 1 Kg
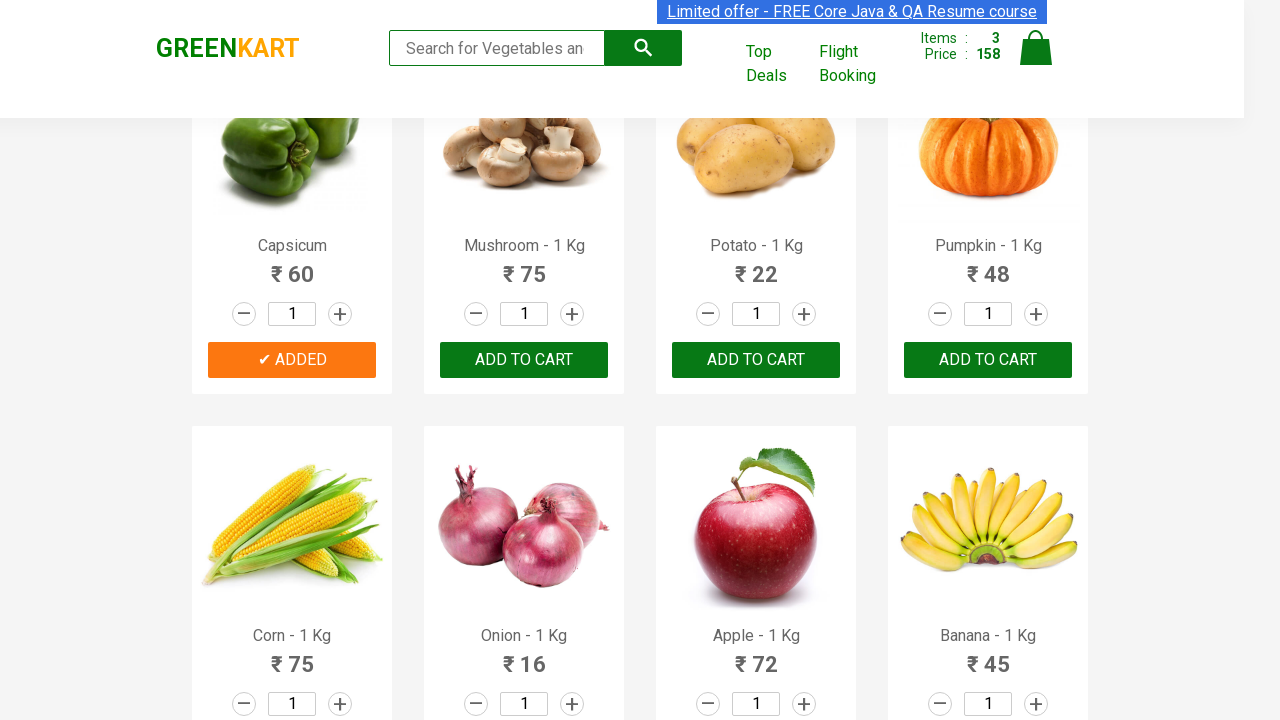

Read product text content: Onion - 1 Kg
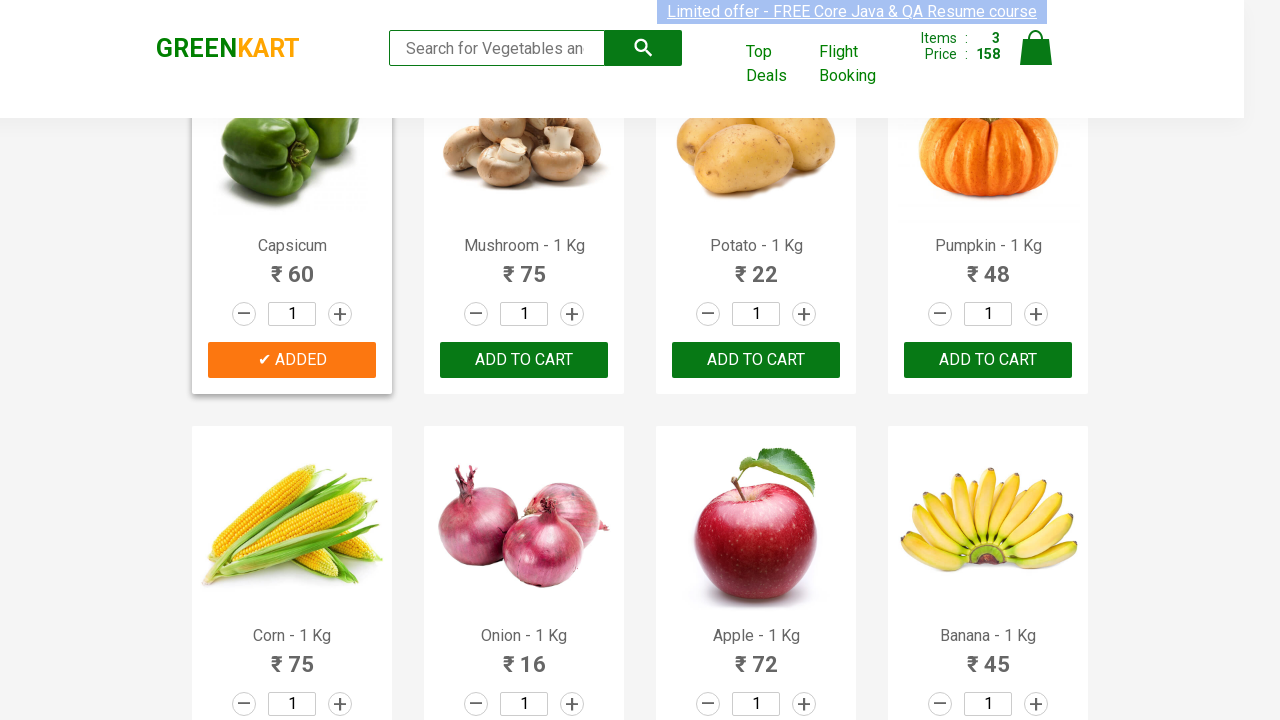

Read product text content: Apple - 1 Kg
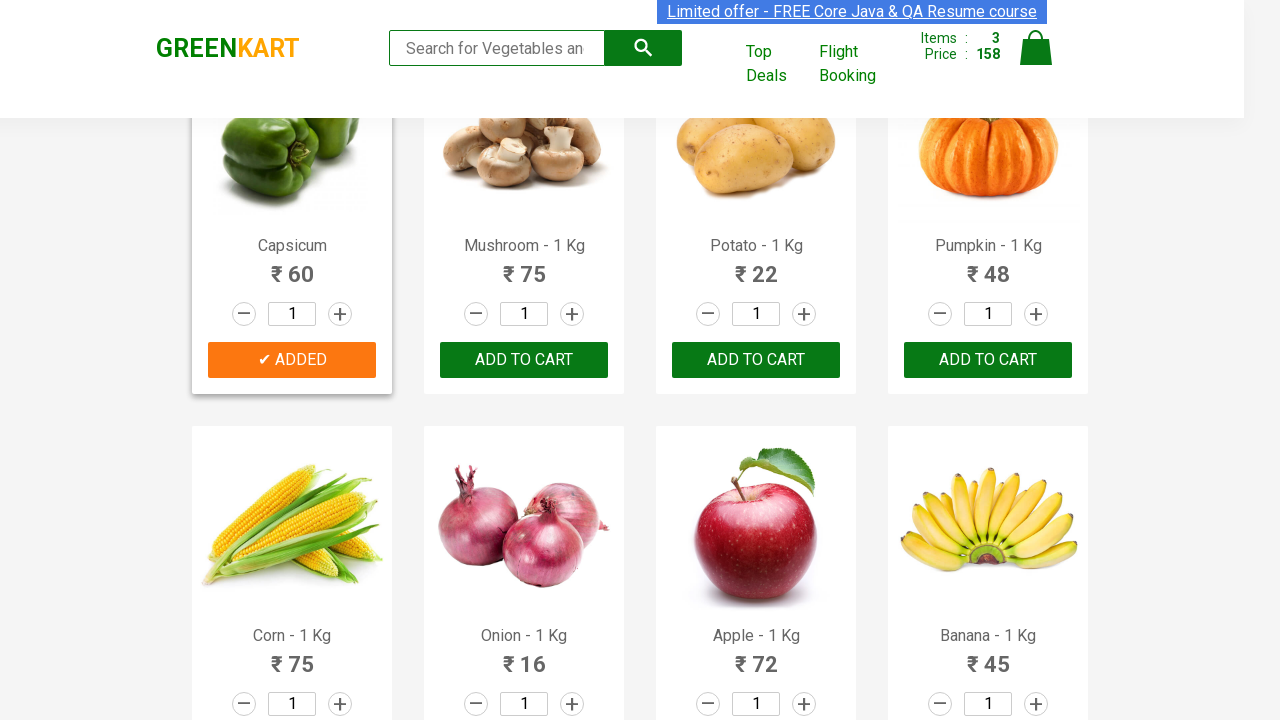

Read product text content: Banana - 1 Kg
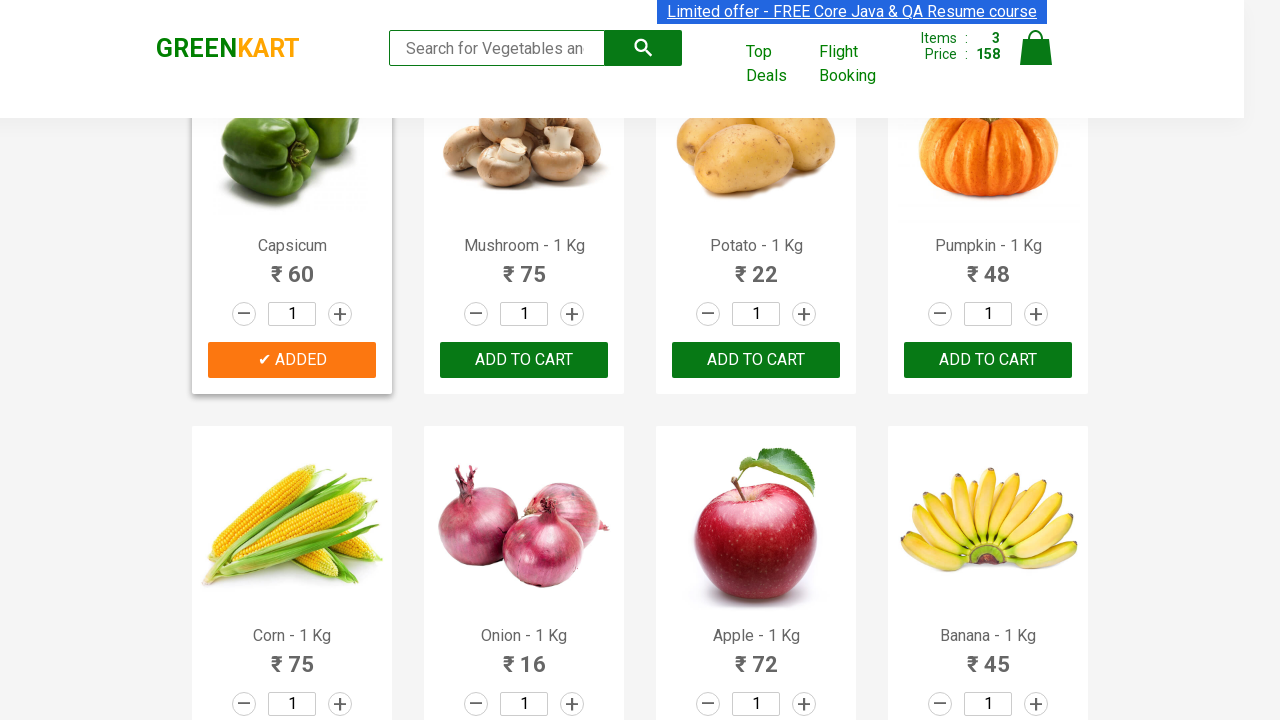

Read product text content: Grapes - 1 Kg
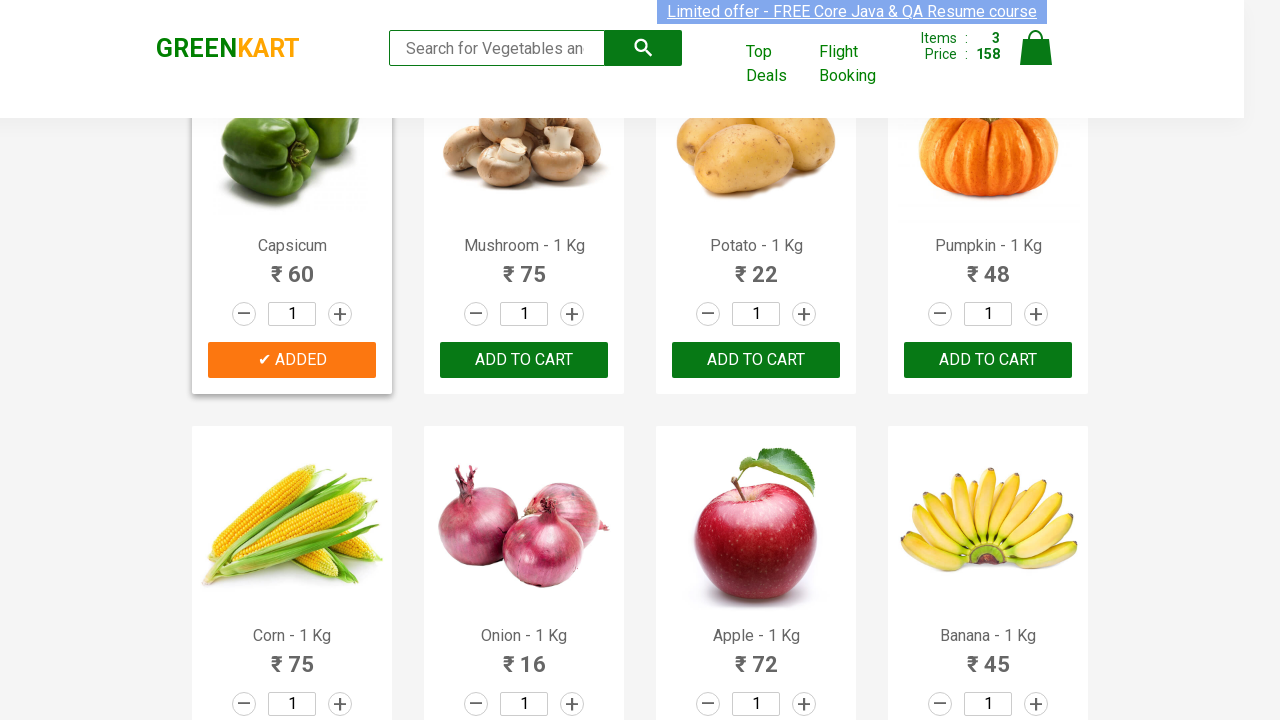

Read product text content: Mango - 1 Kg
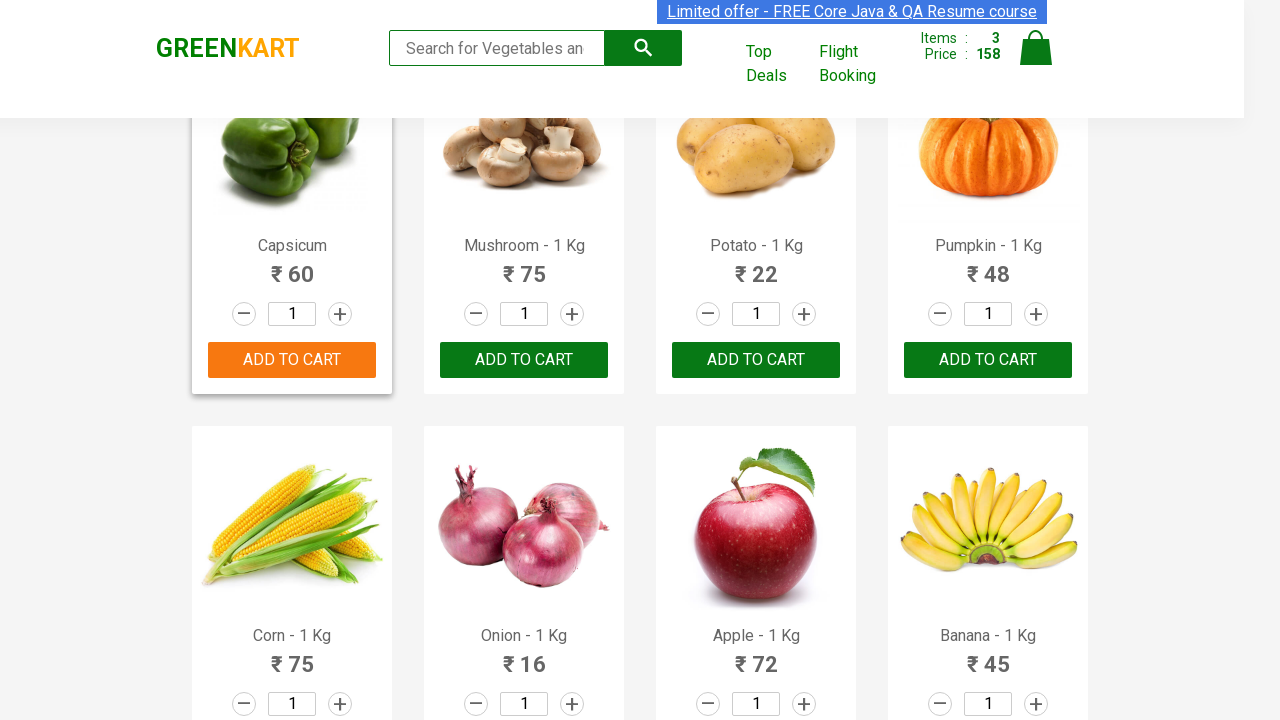

Read product text content: Musk Melon - 1 Kg
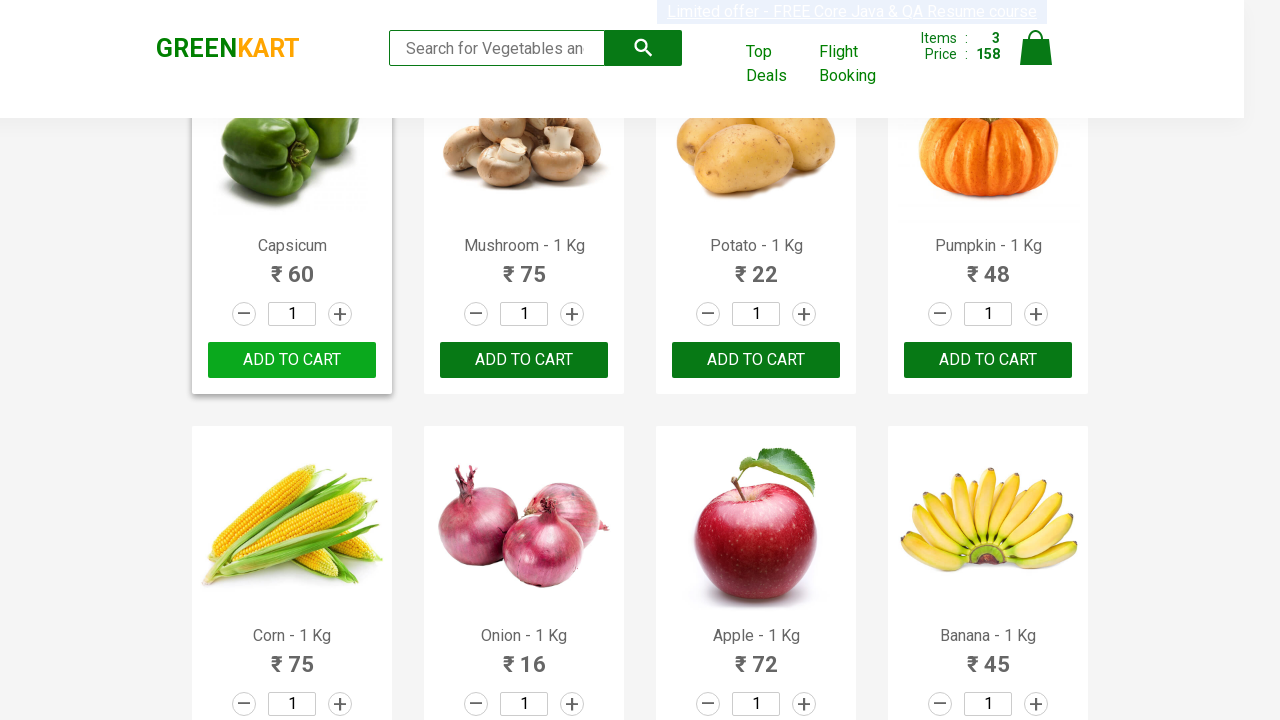

Read product text content: Orange - 1 Kg
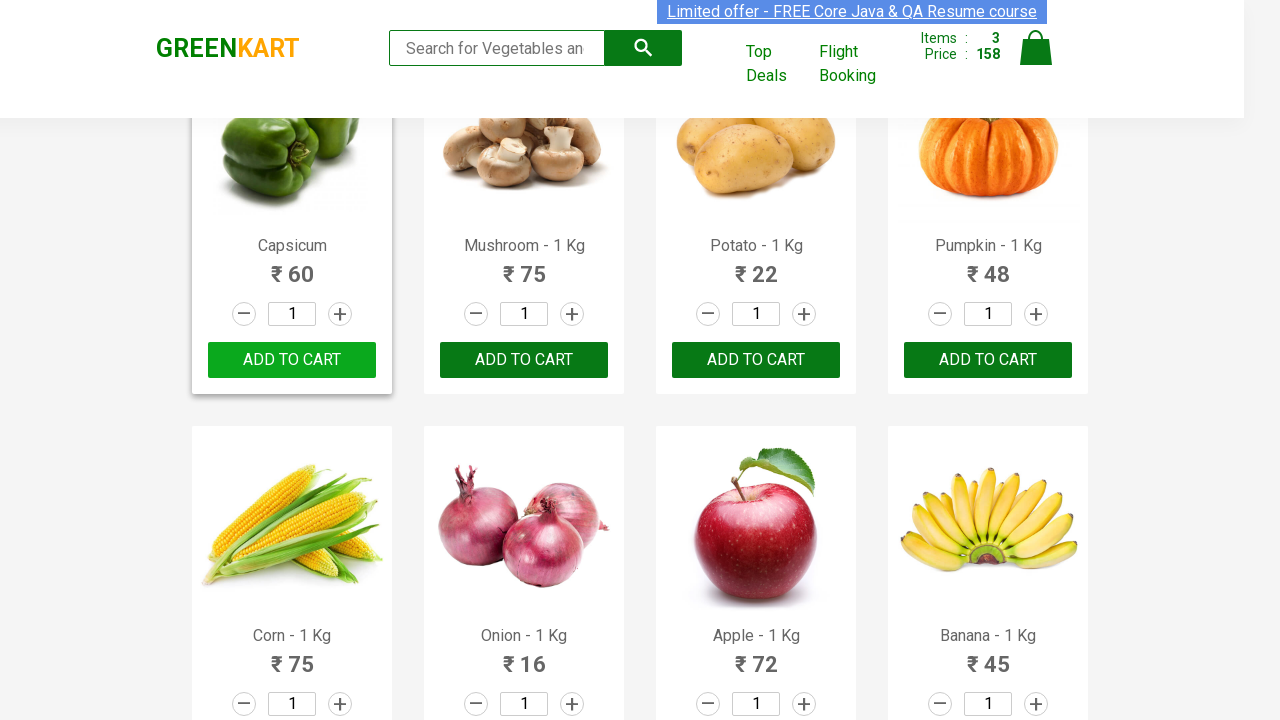

Read product text content: Pears - 1 Kg
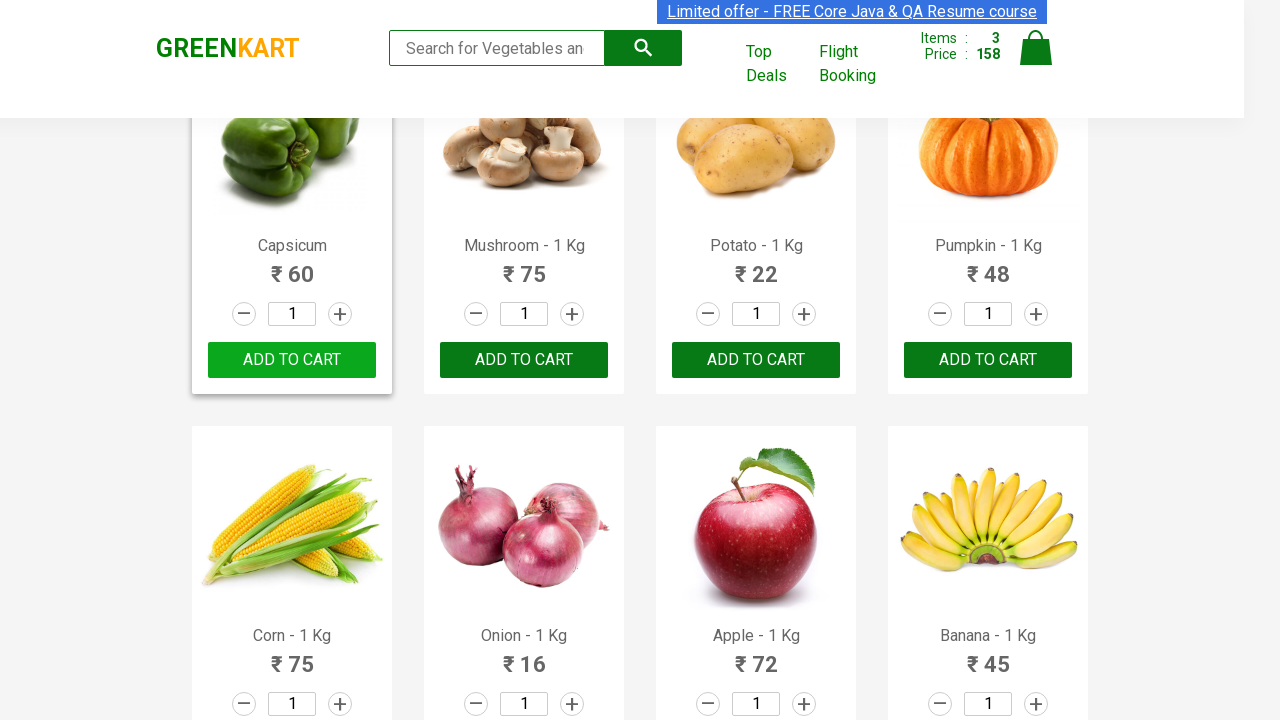

Added Pears to cart at (292, 360) on div.product-action button >> nth=20
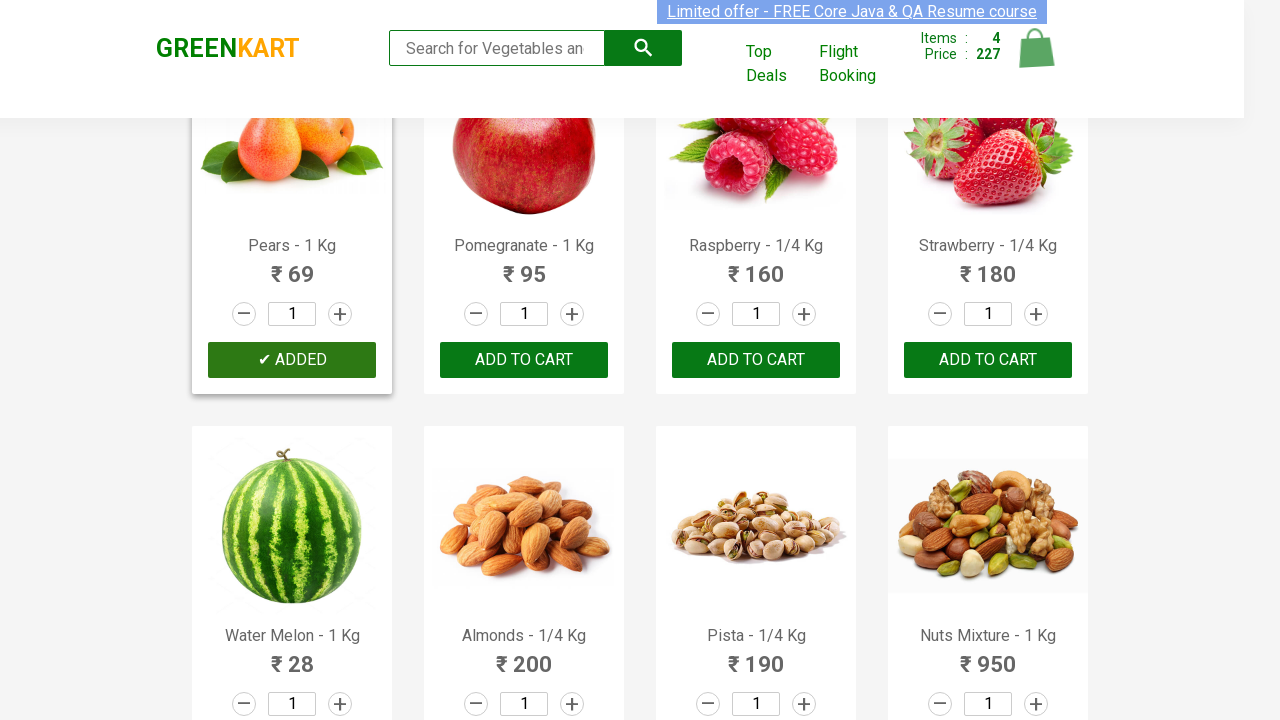

Read product text content: Pomegranate - 1 Kg
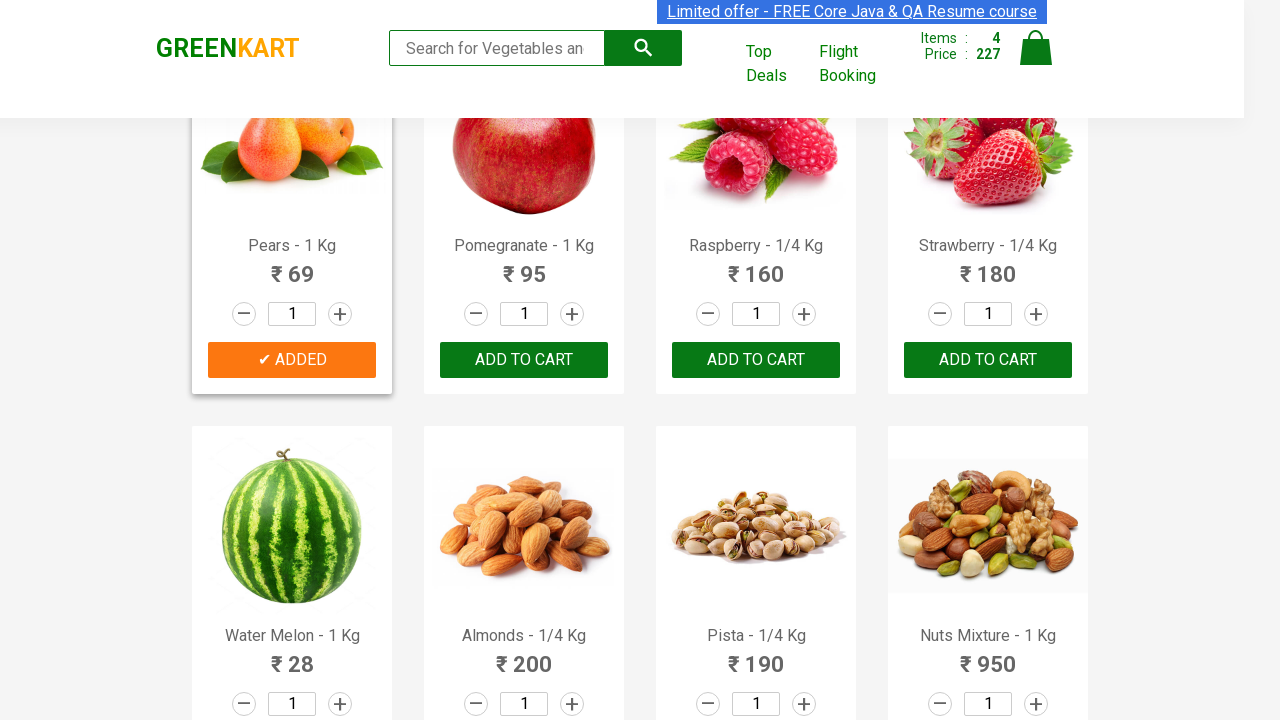

Read product text content: Raspberry - 1/4 Kg
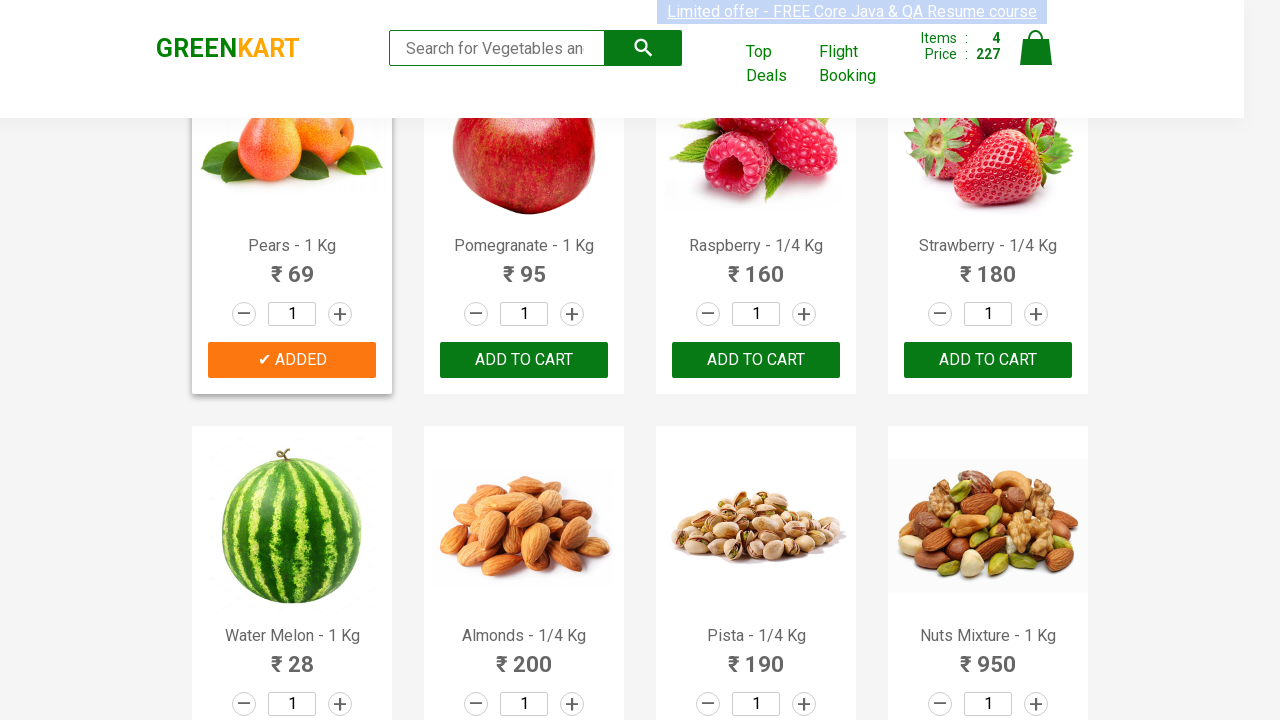

Read product text content: Strawberry - 1/4 Kg
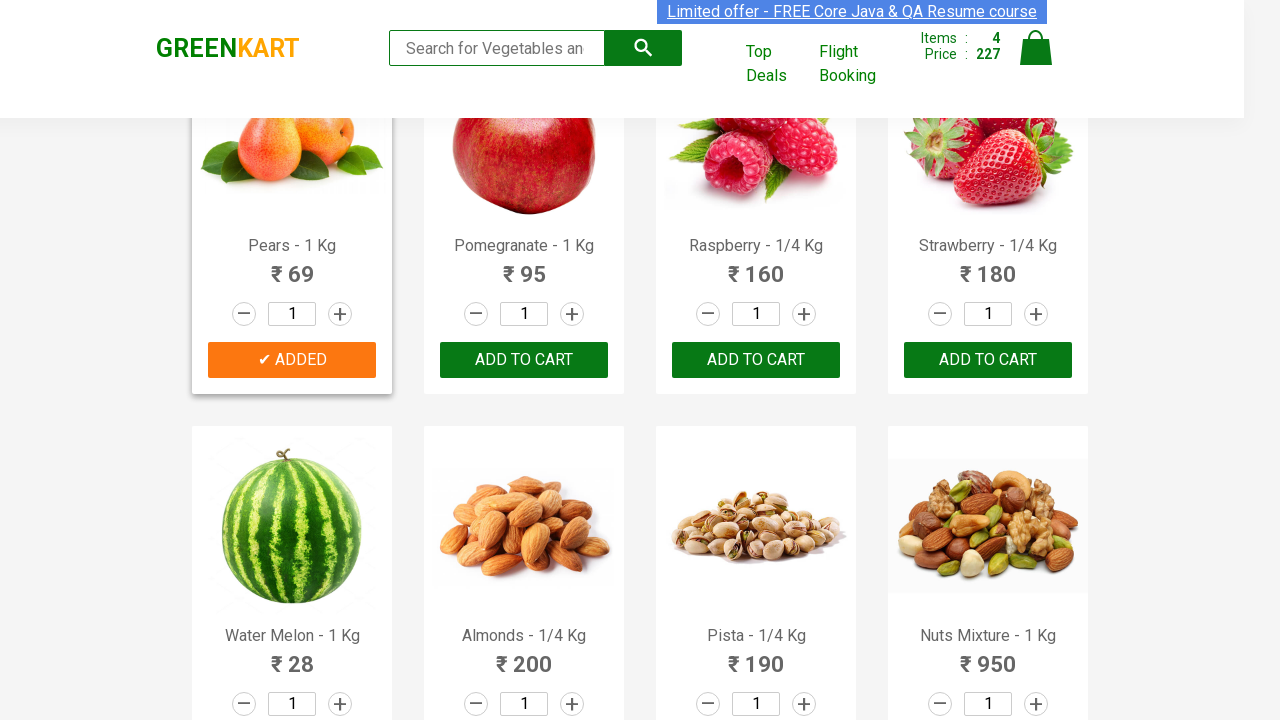

Read product text content: Water Melon - 1 Kg
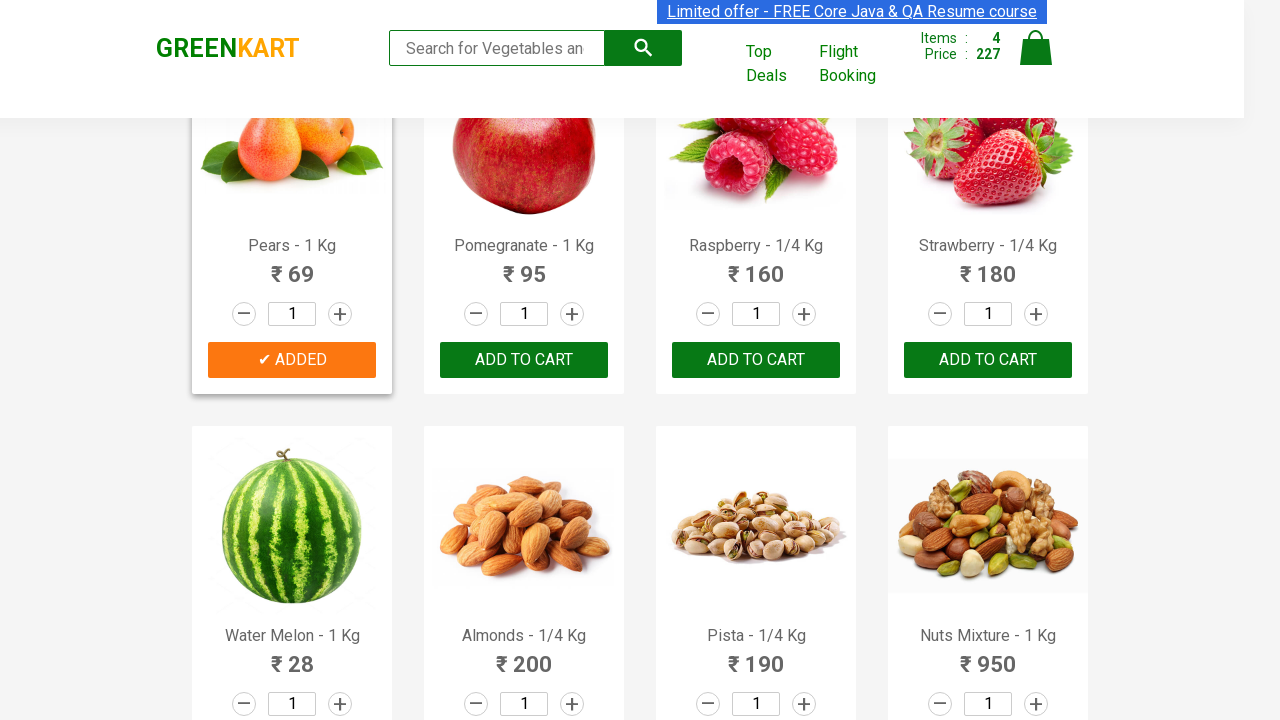

Read product text content: Almonds - 1/4 Kg
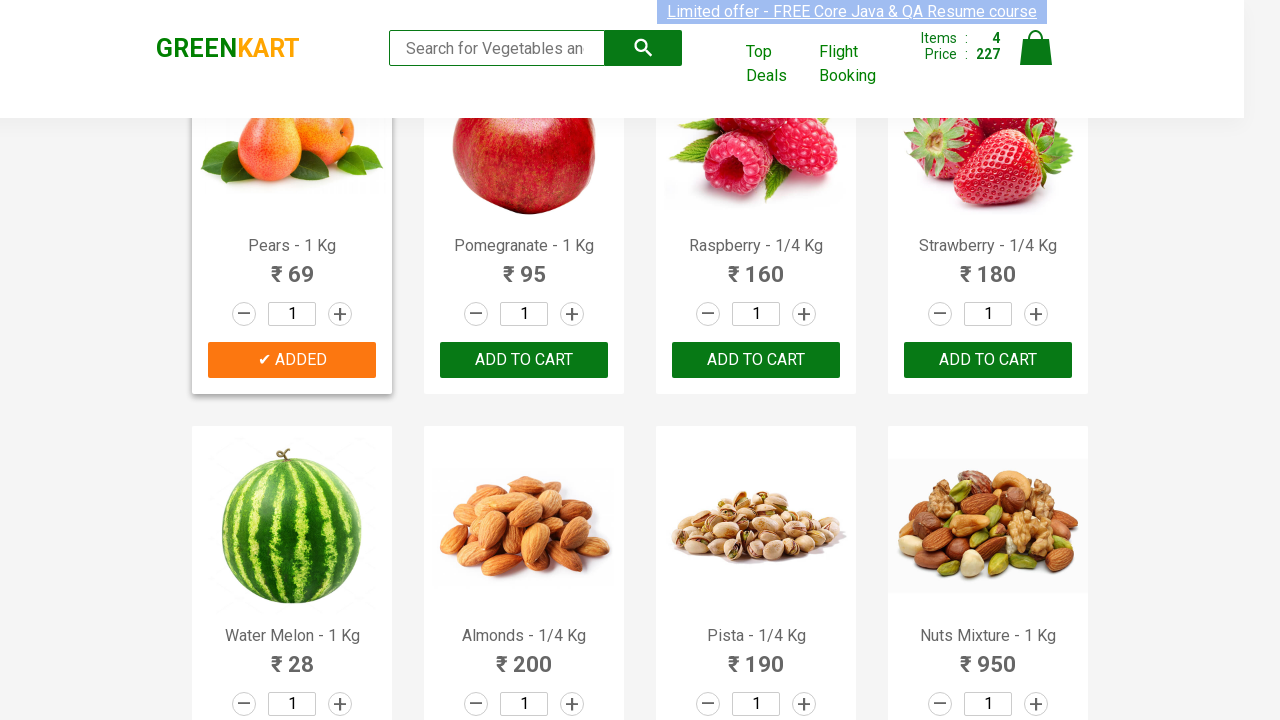

Read product text content: Pista - 1/4 Kg
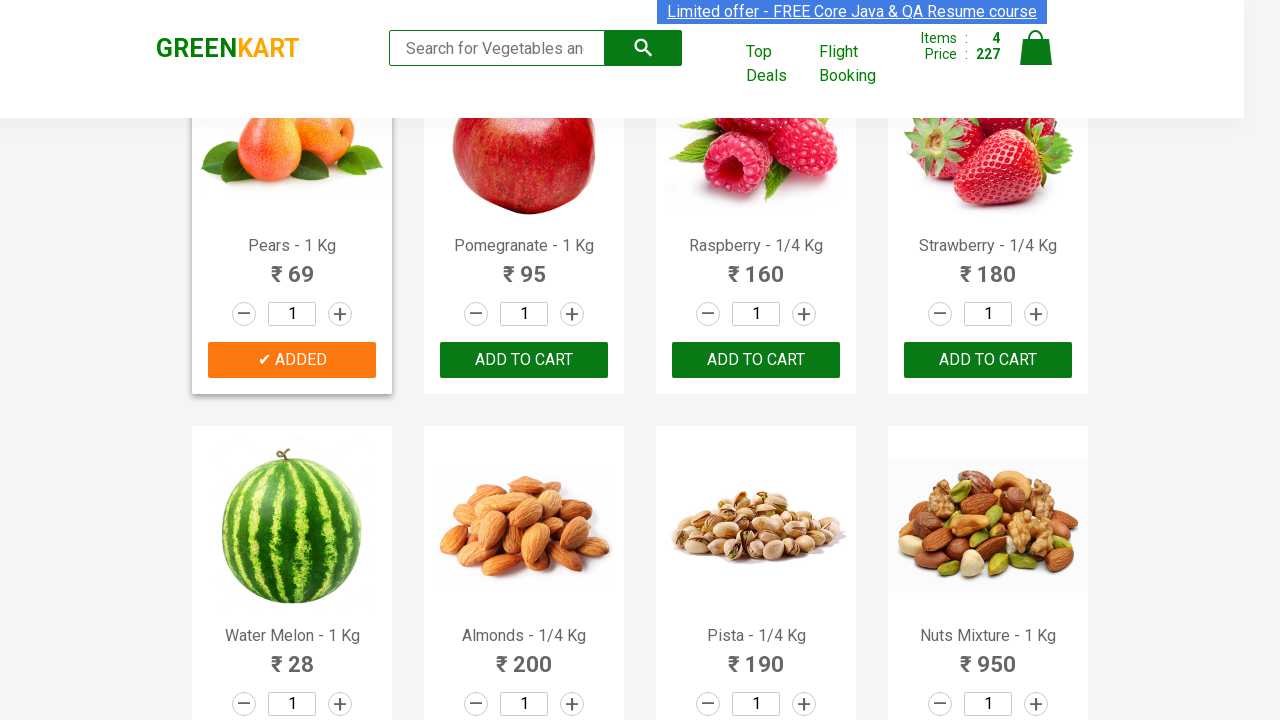

Added Pista to cart at (756, 360) on div.product-action button >> nth=26
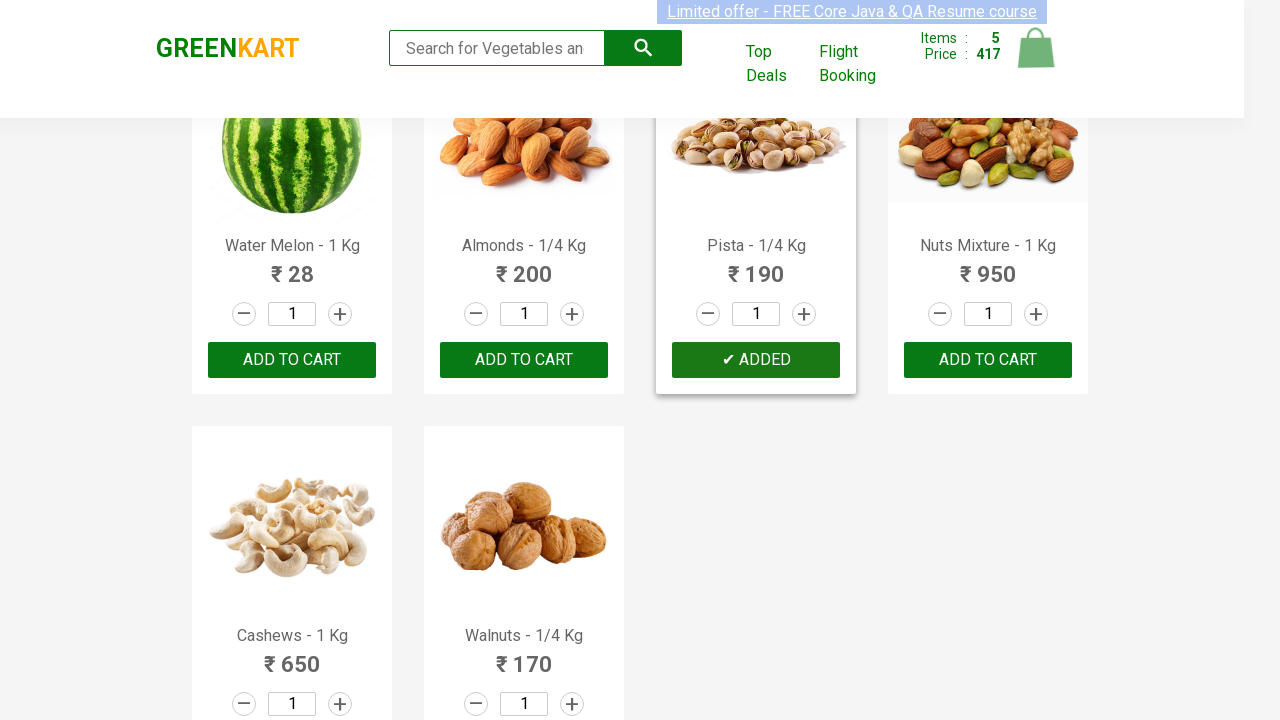

Clicked on cart icon to navigate to cart at (1036, 48) on img[alt='Cart']
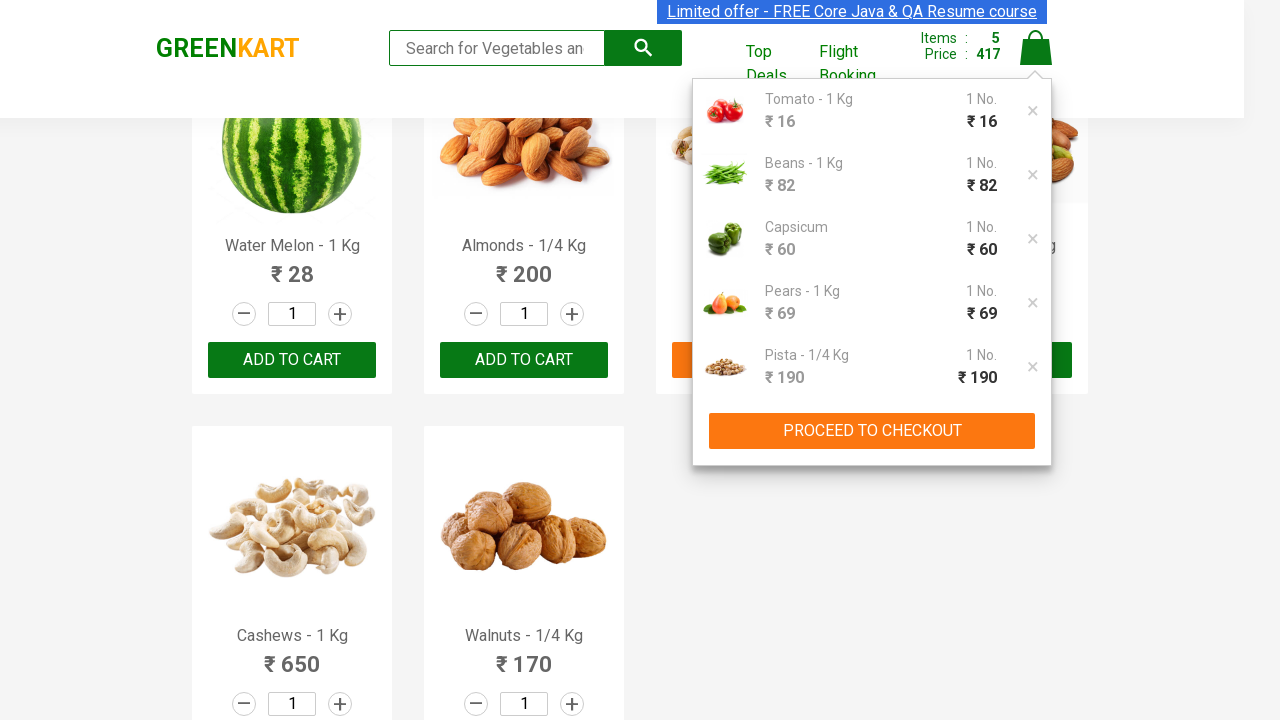

Clicked PROCEED TO CHECKOUT button at (872, 431) on button:has-text('PROCEED TO CHECKOUT')
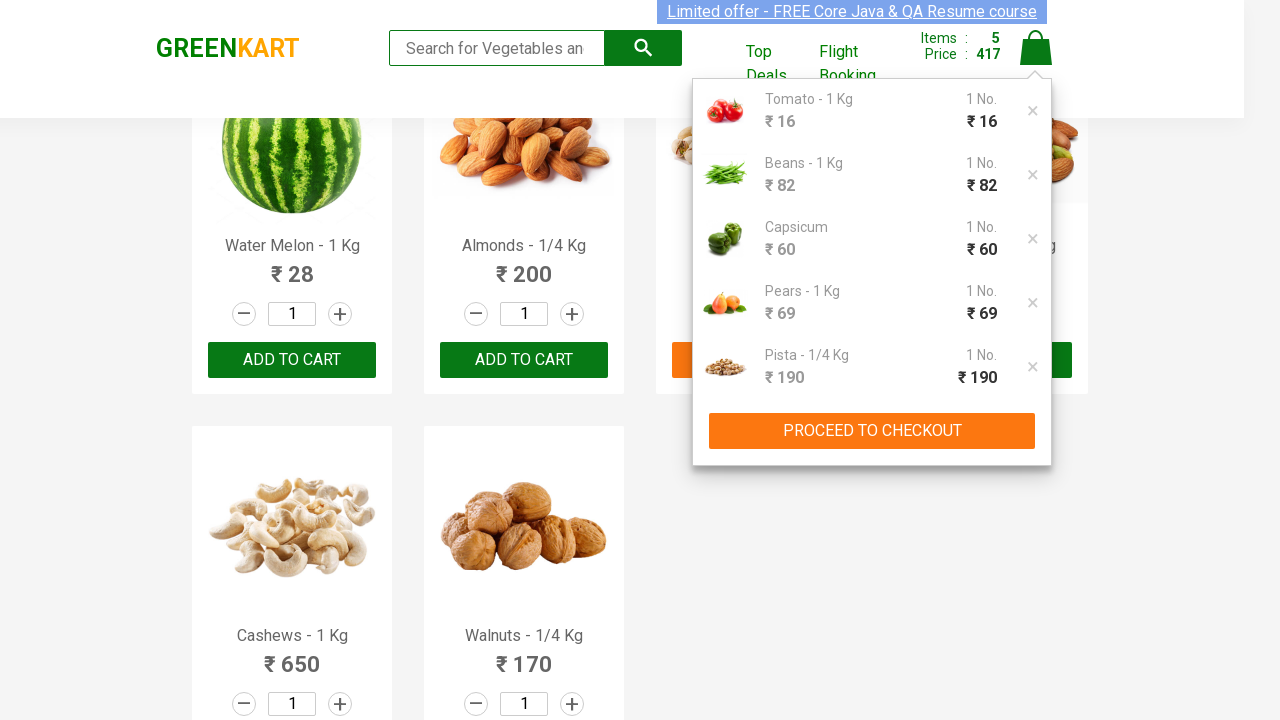

Filled promo code field with 'rahulshettyacademy' on input.promoCode
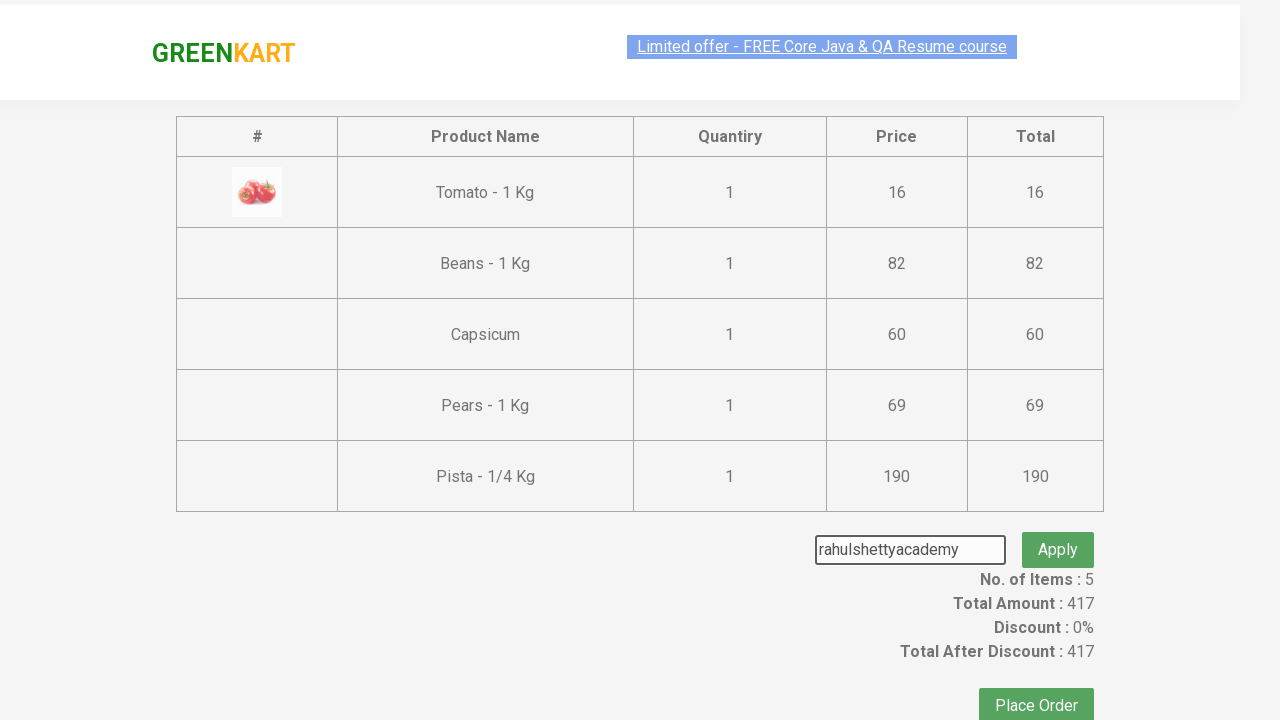

Clicked promo button to apply discount coupon at (1058, 530) on button.promoBtn
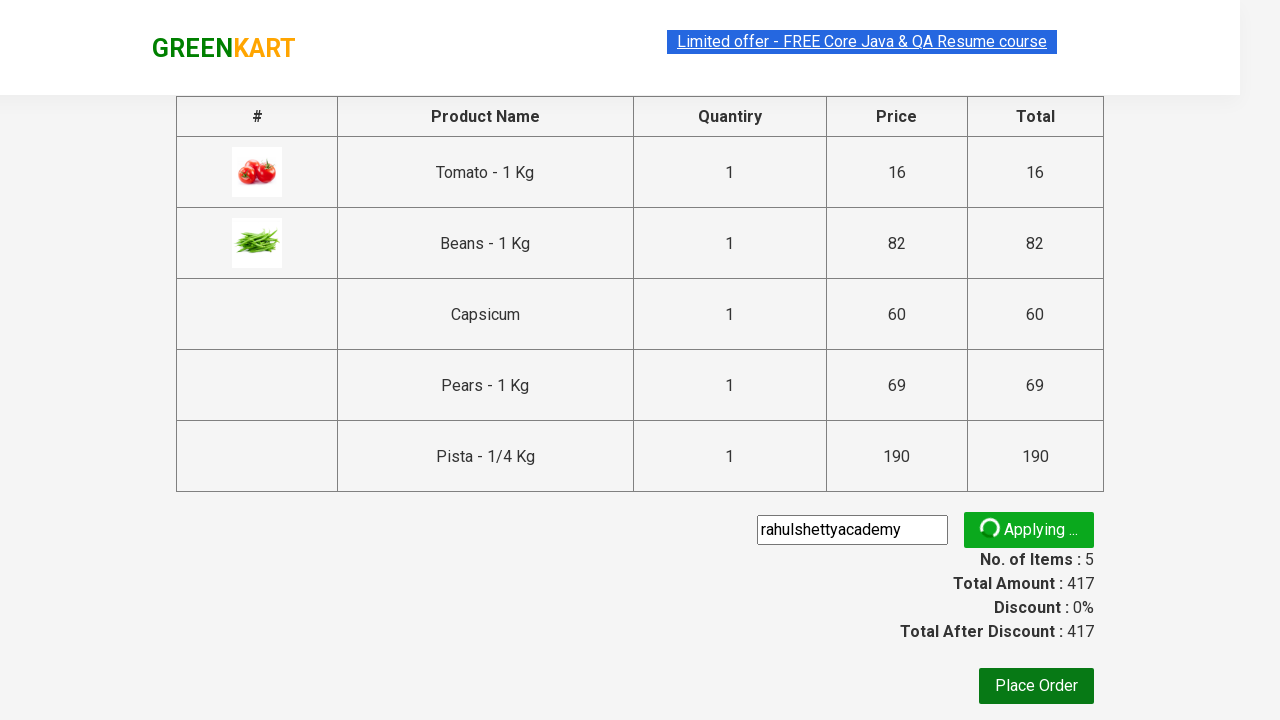

Promo code application message appeared
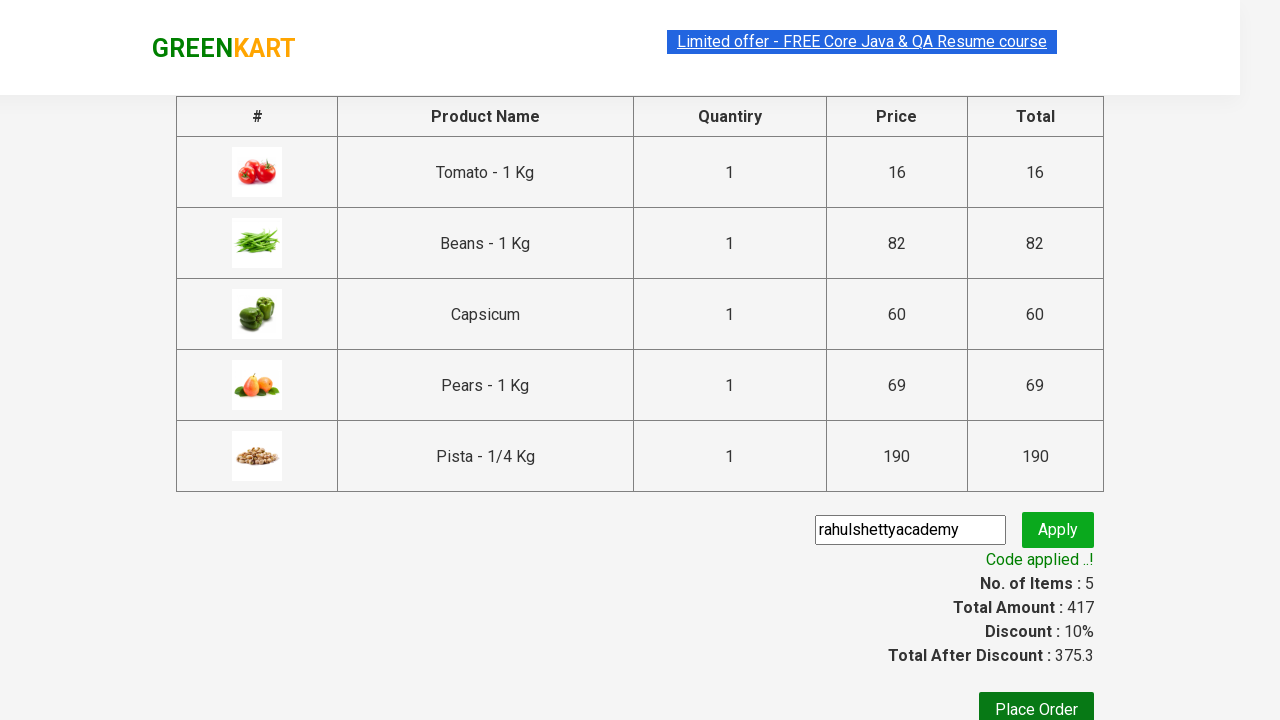

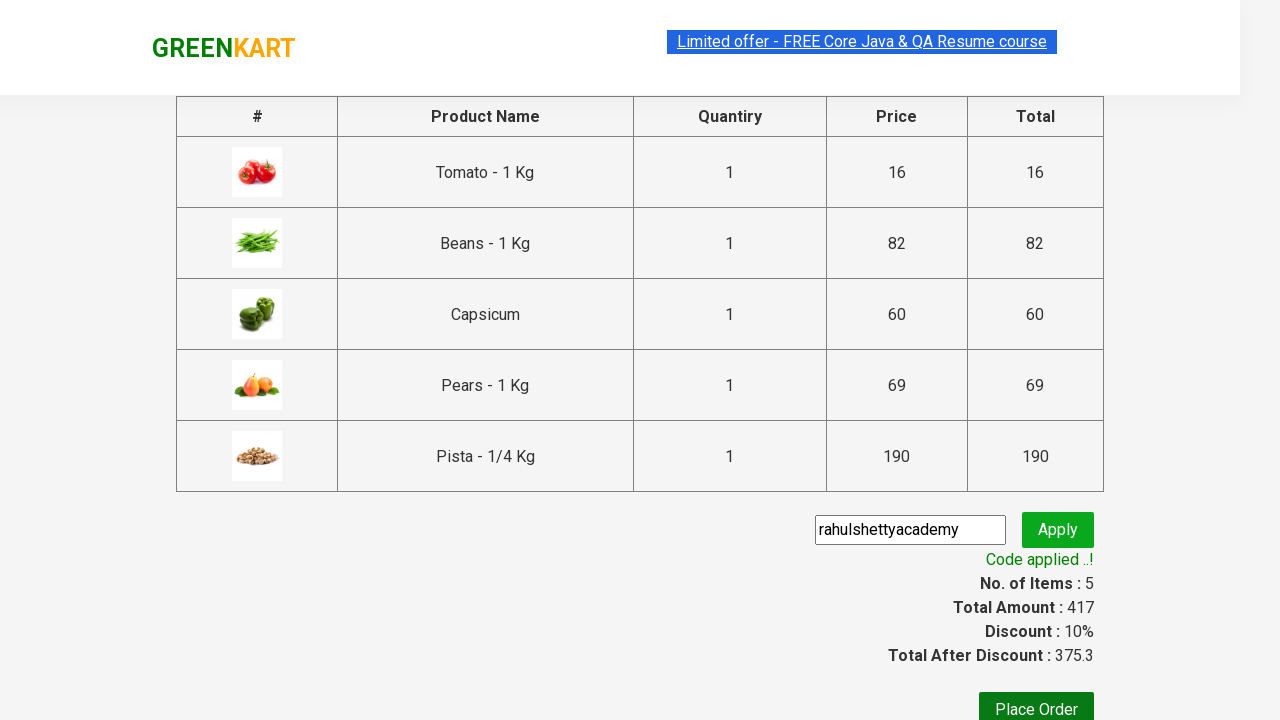